Tests a todo app by adding 5 new items to the list, then marking all 10 items (5 existing + 5 new) as completed while verifying the remaining items counter updates correctly.

Starting URL: https://lambdatest.github.io/sample-todo-app/

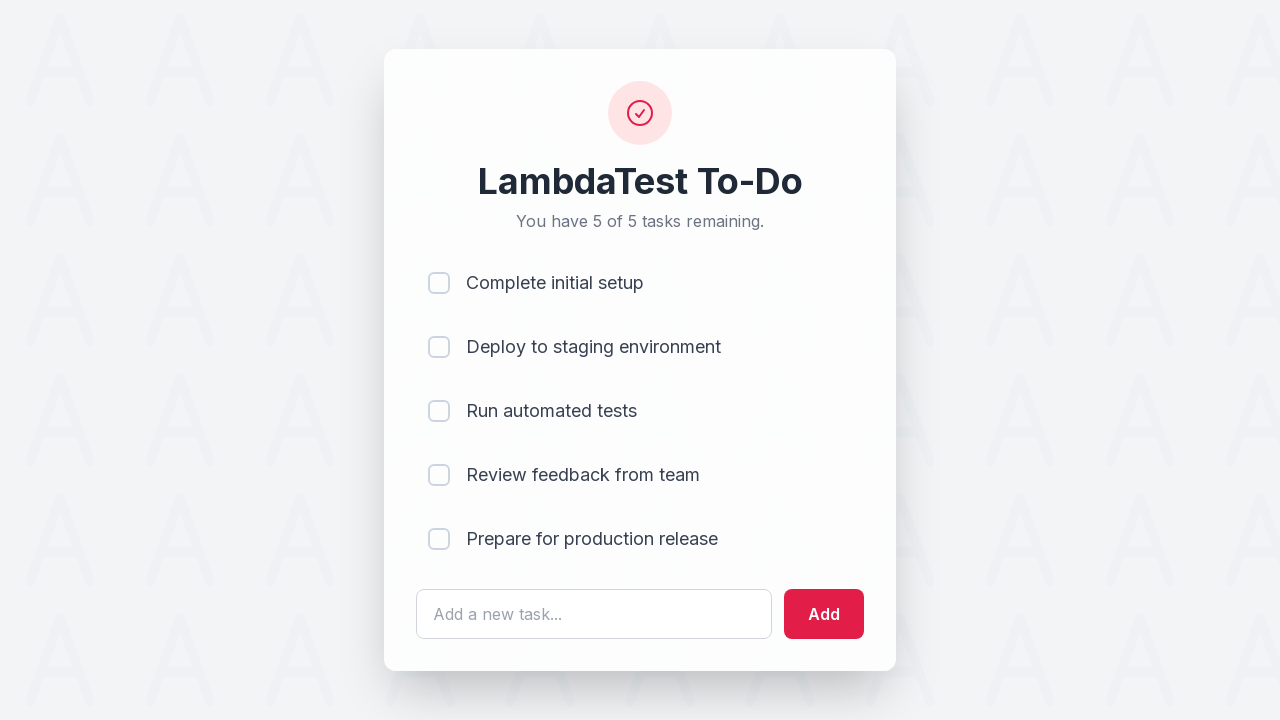

Waited for todo input field to load
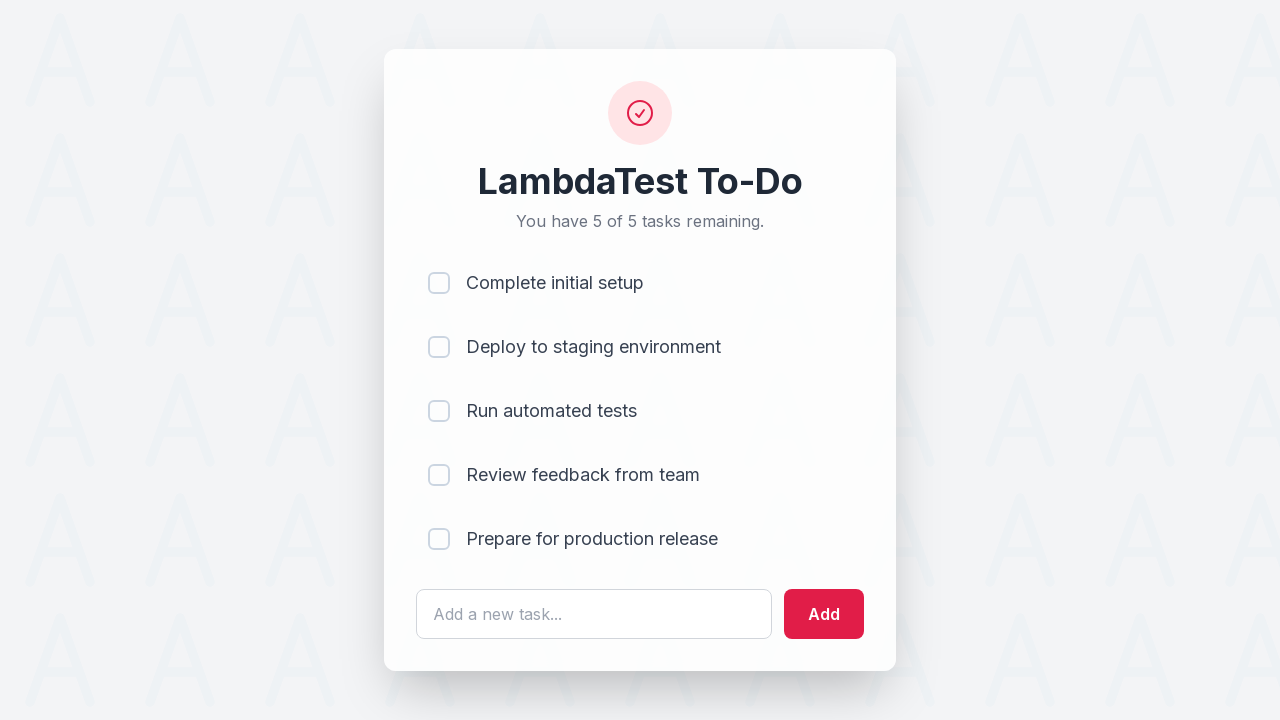

Clicked todo input field for item 1 at (594, 614) on #sampletodotext
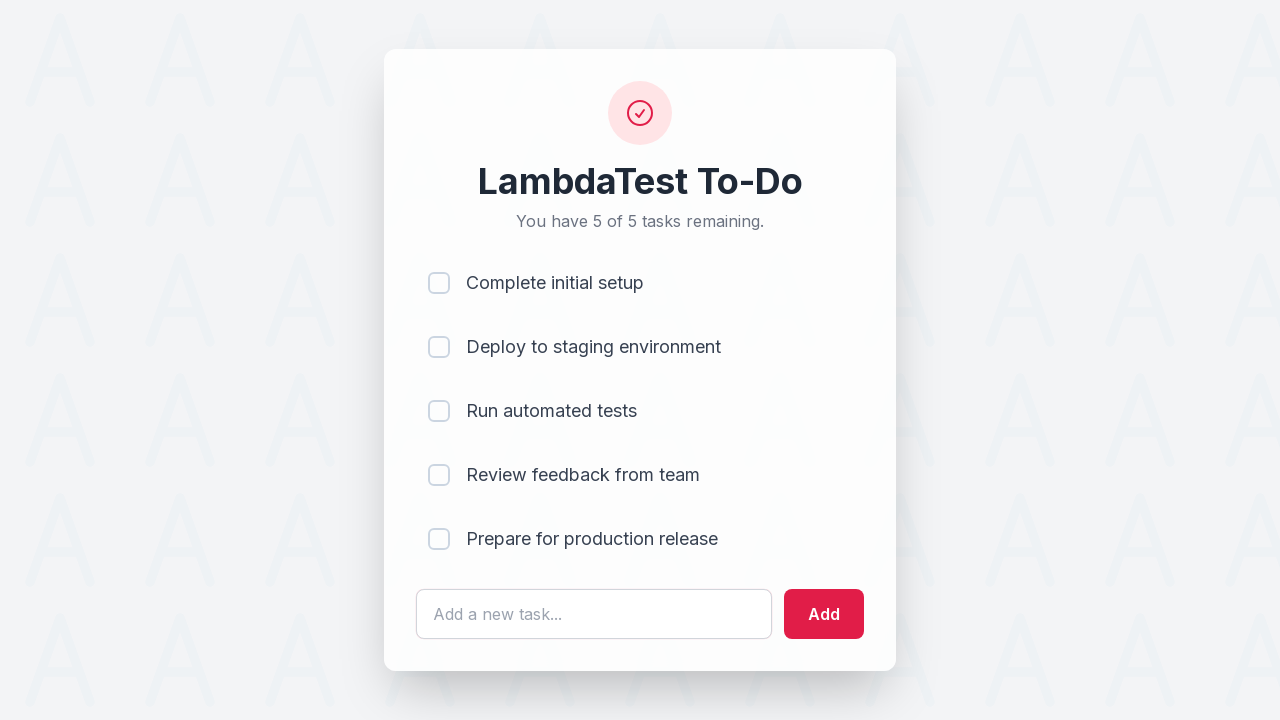

Filled input with 'Adding a new item 1' on #sampletodotext
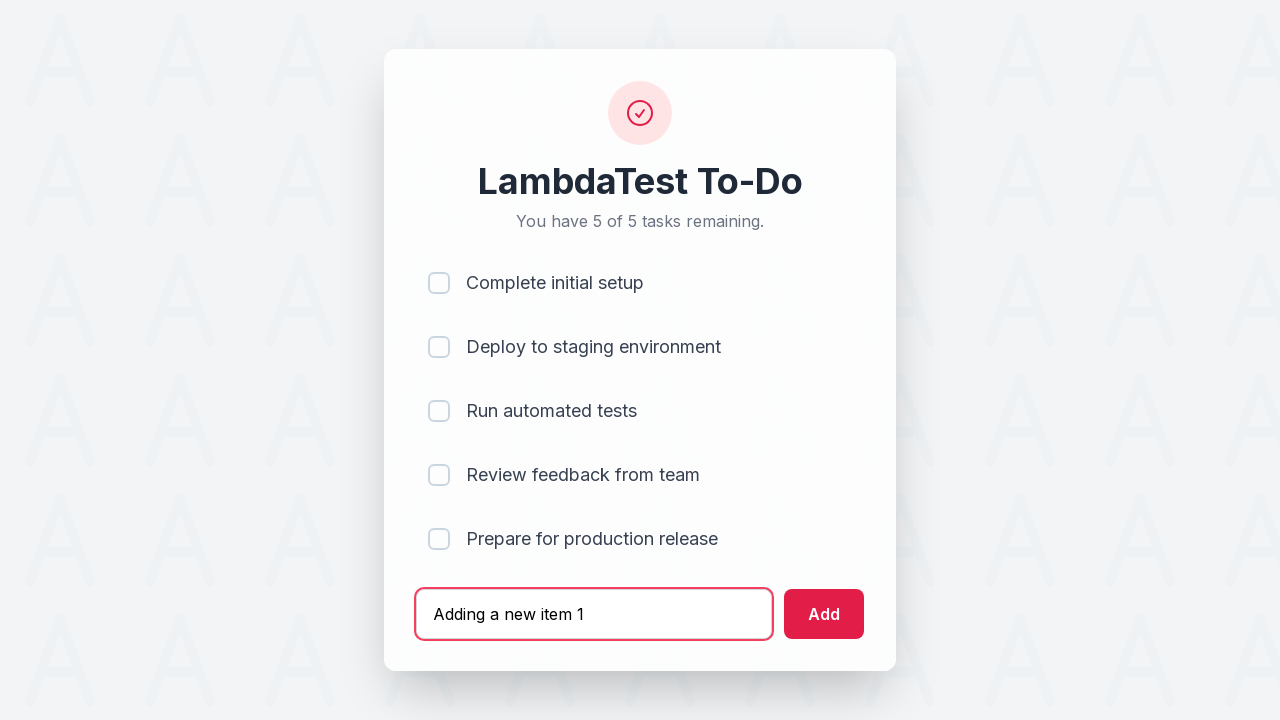

Pressed Enter to add item 1 to the list on #sampletodotext
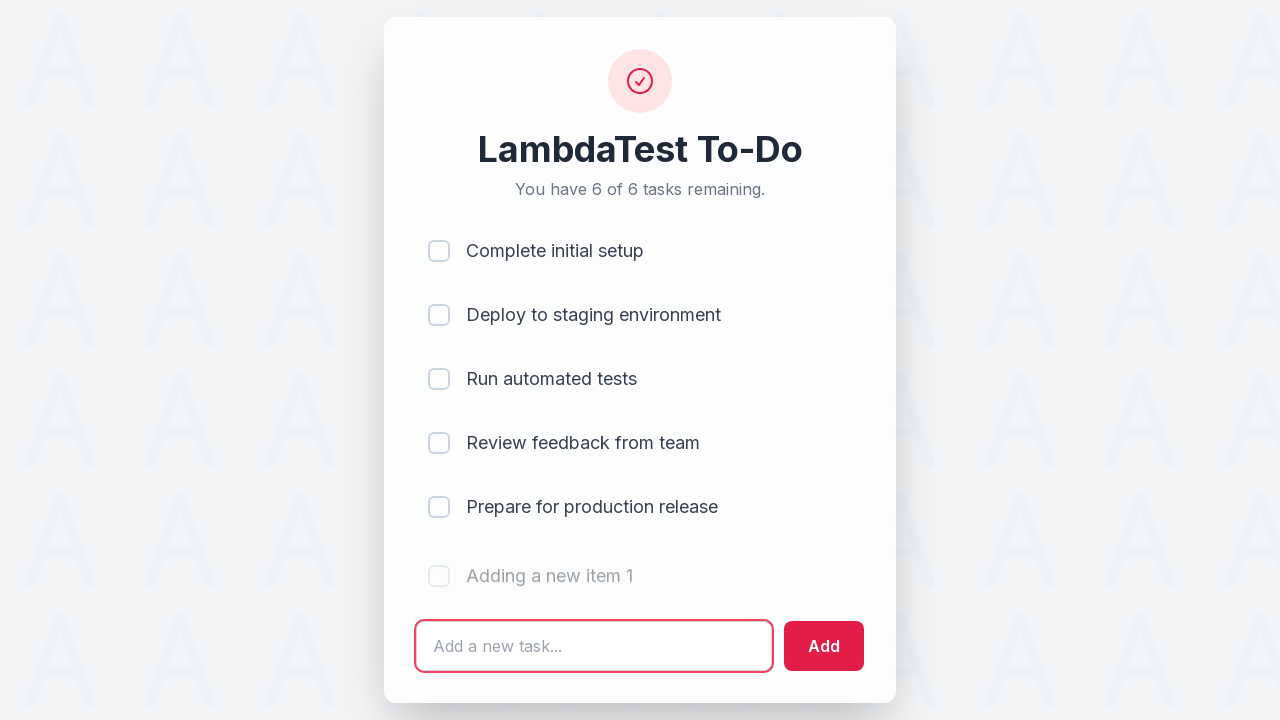

Waited for item 1 to be added
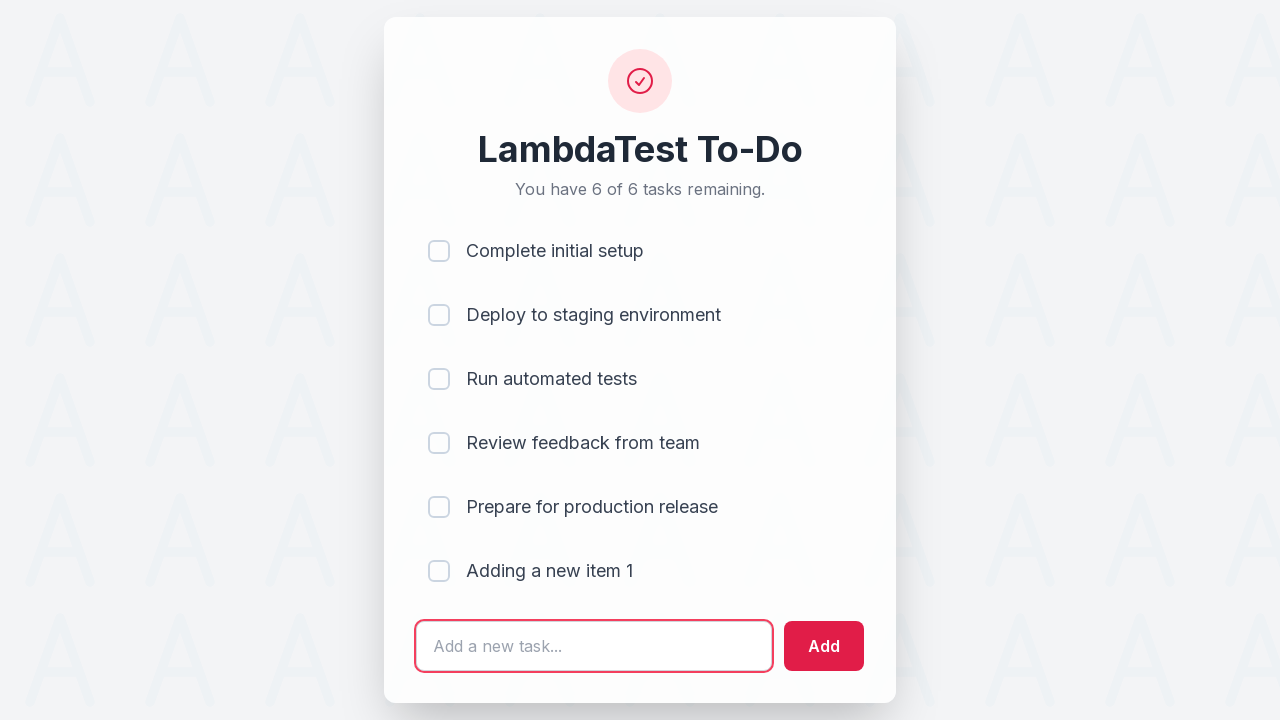

Clicked todo input field for item 2 at (594, 646) on #sampletodotext
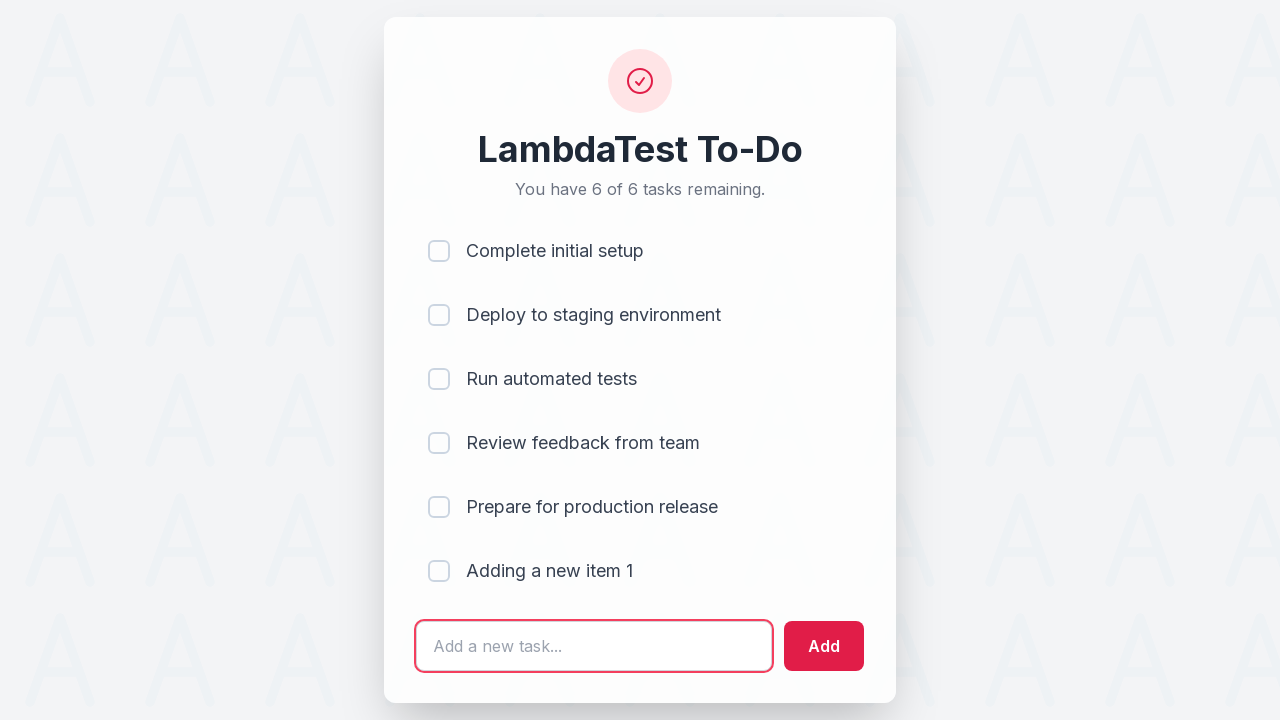

Filled input with 'Adding a new item 2' on #sampletodotext
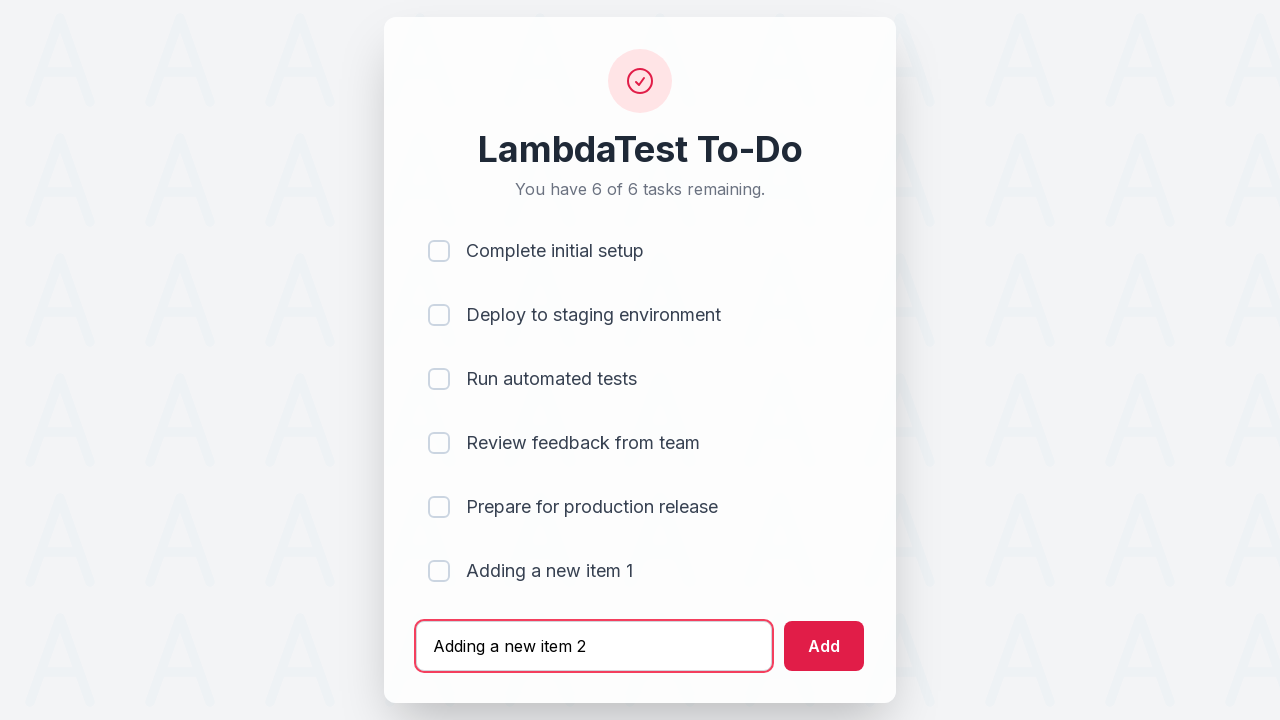

Pressed Enter to add item 2 to the list on #sampletodotext
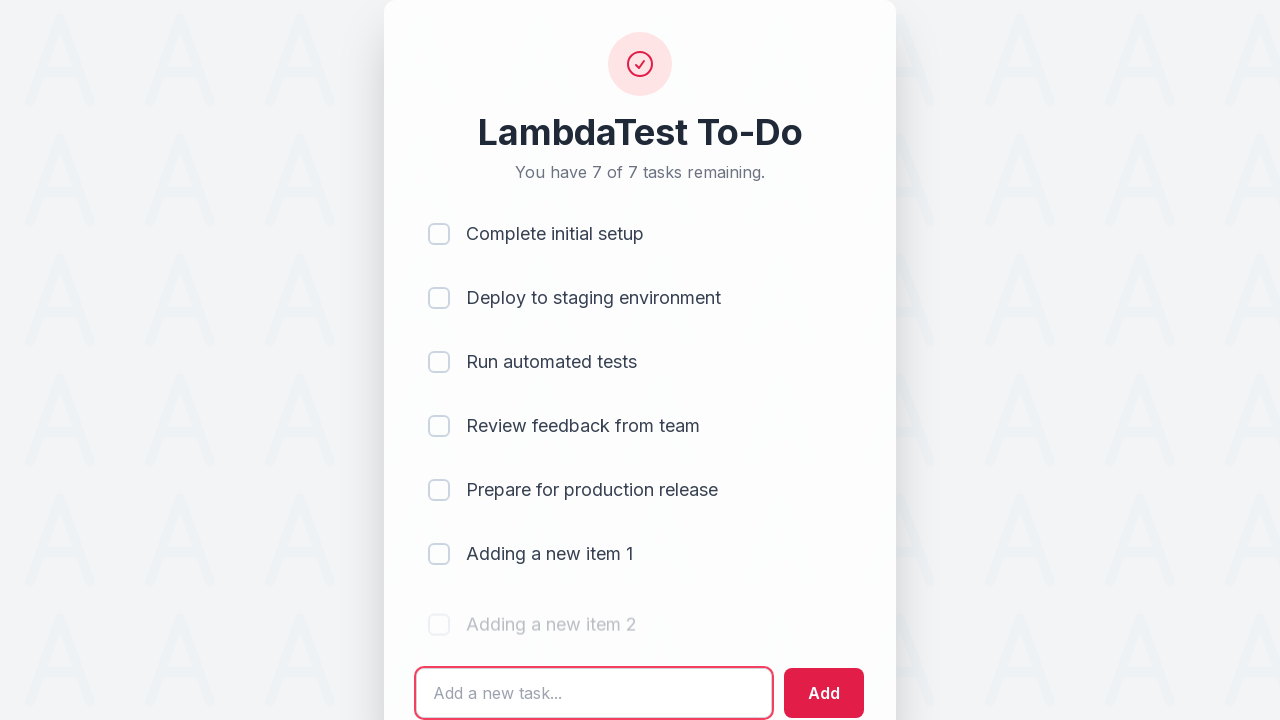

Waited for item 2 to be added
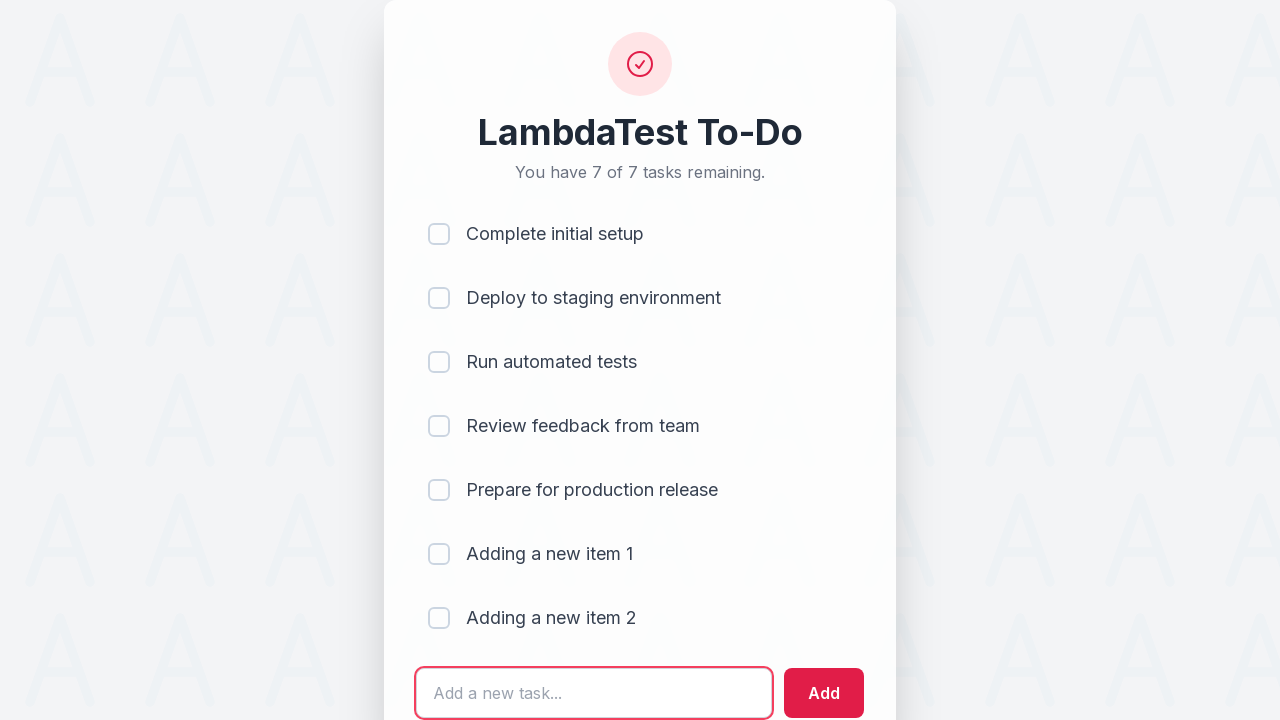

Clicked todo input field for item 3 at (594, 693) on #sampletodotext
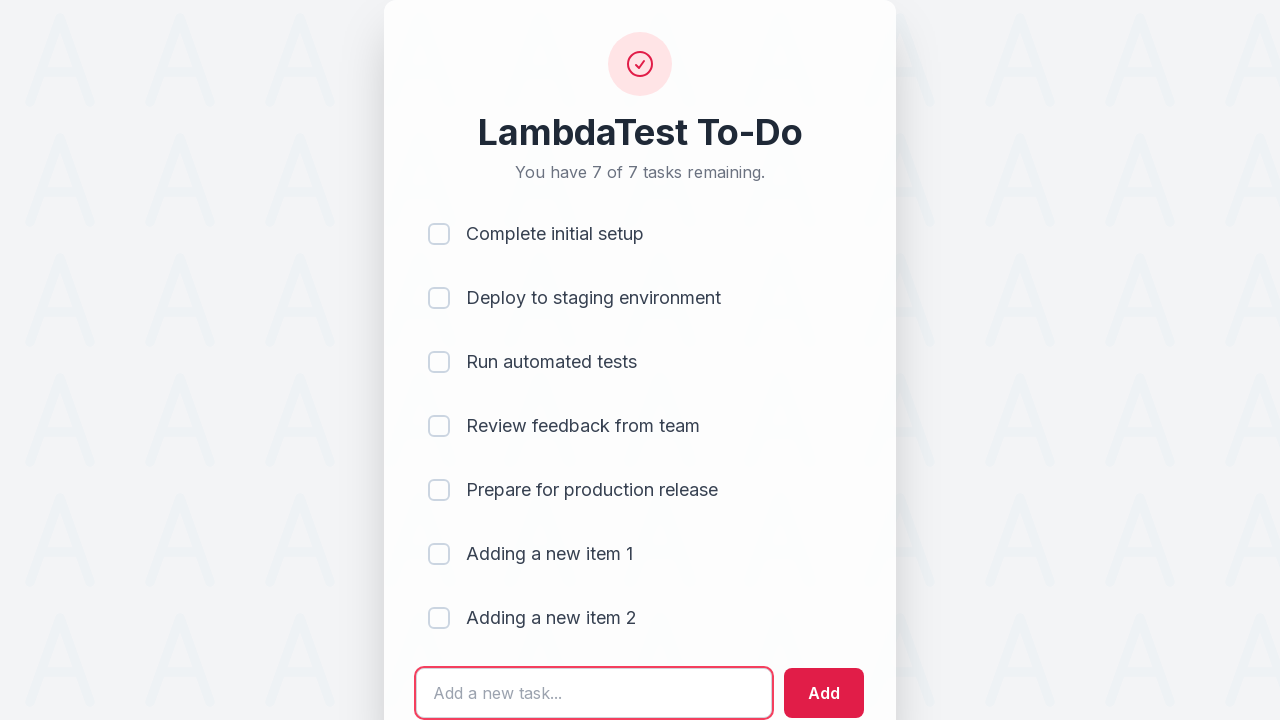

Filled input with 'Adding a new item 3' on #sampletodotext
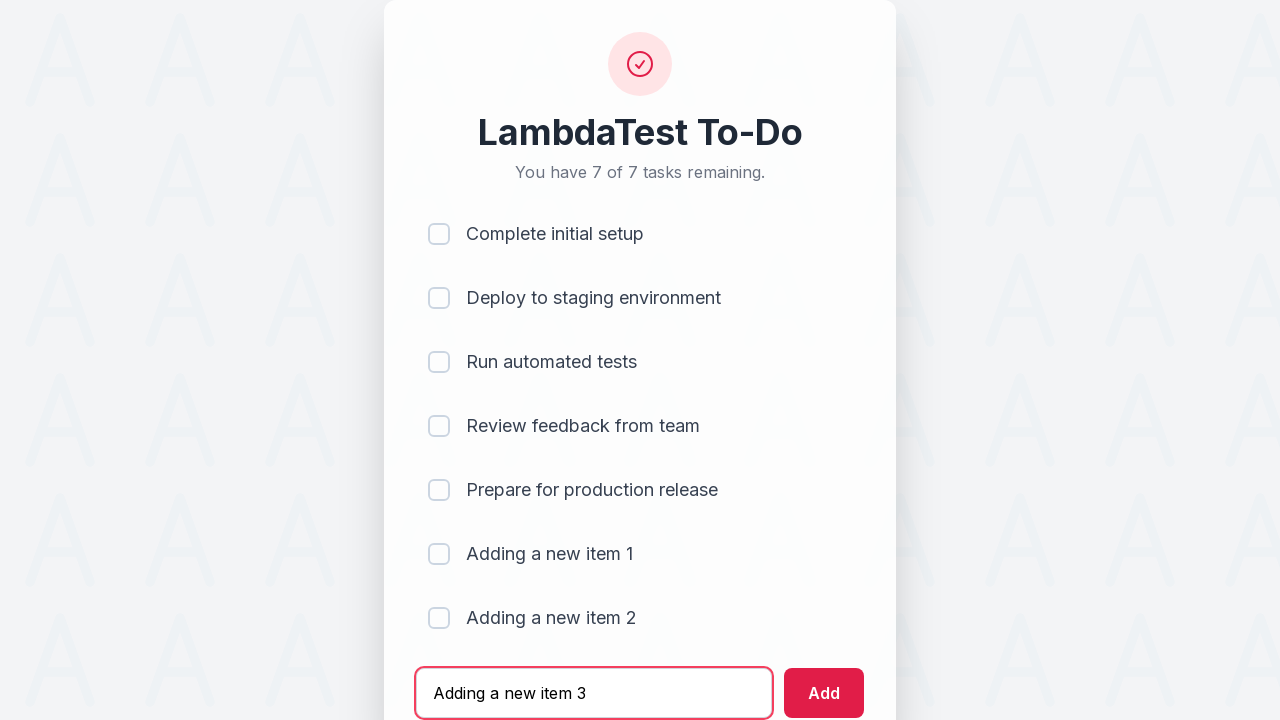

Pressed Enter to add item 3 to the list on #sampletodotext
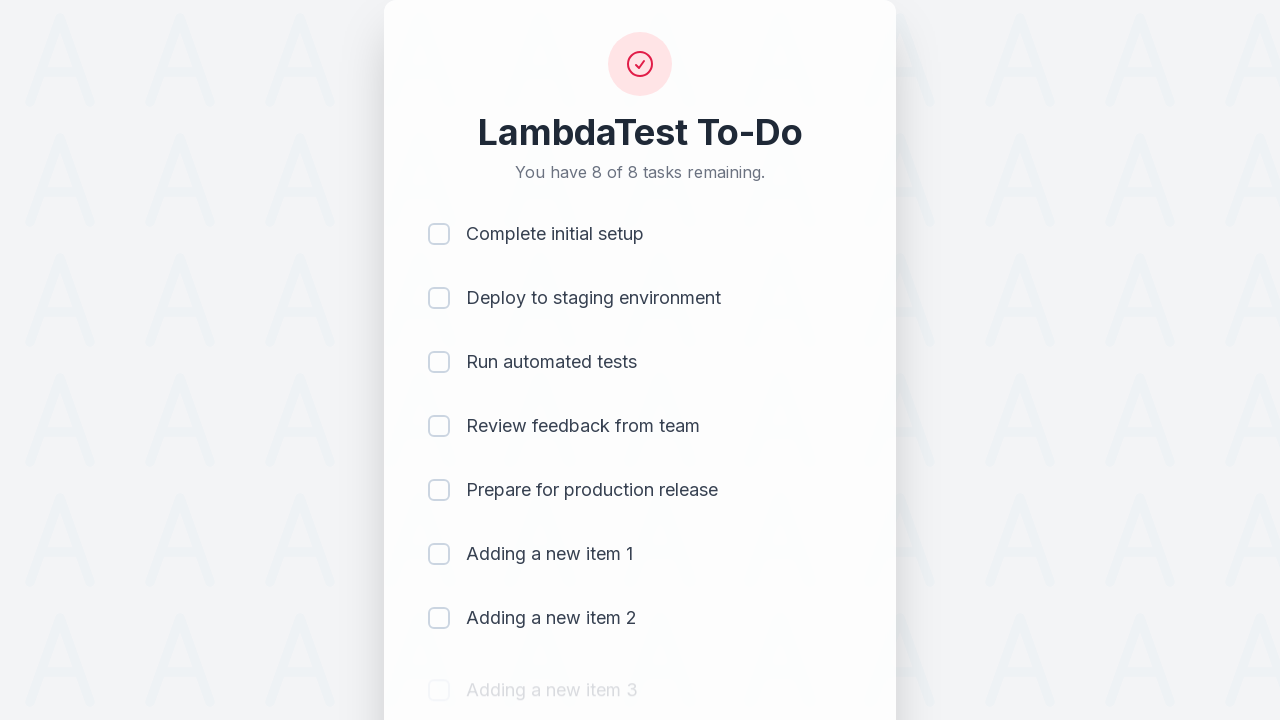

Waited for item 3 to be added
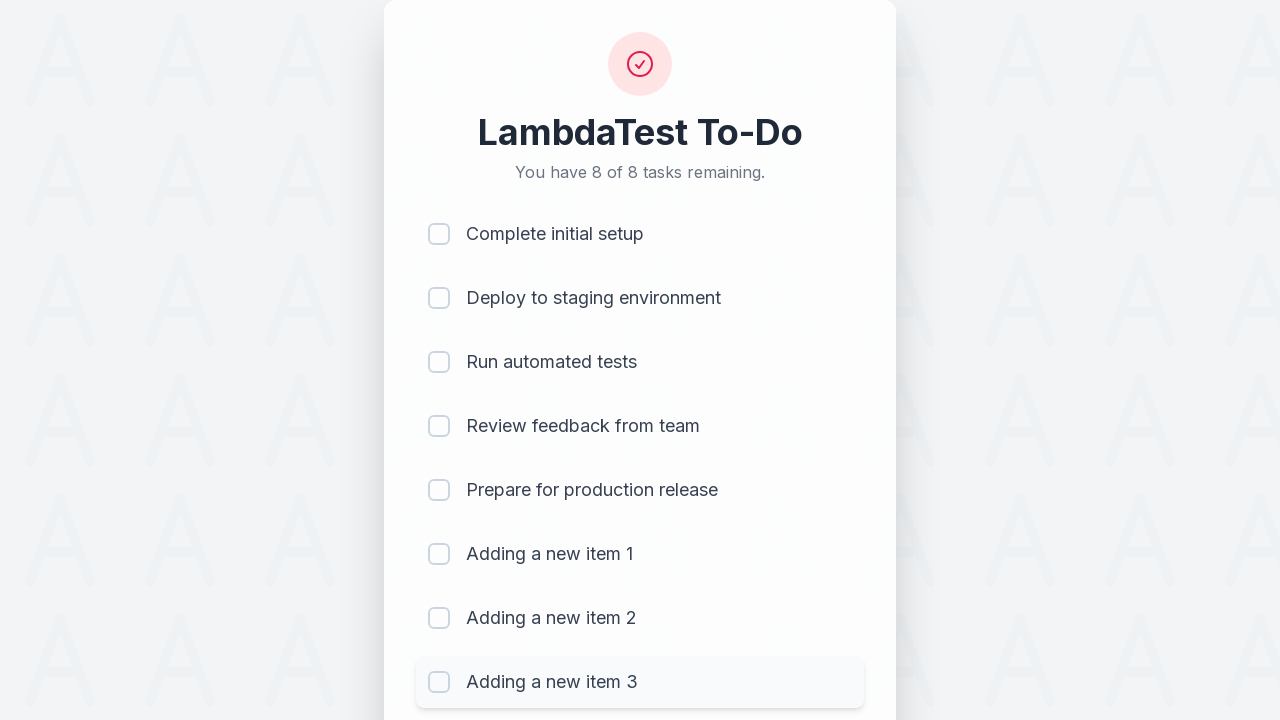

Clicked todo input field for item 4 at (594, 663) on #sampletodotext
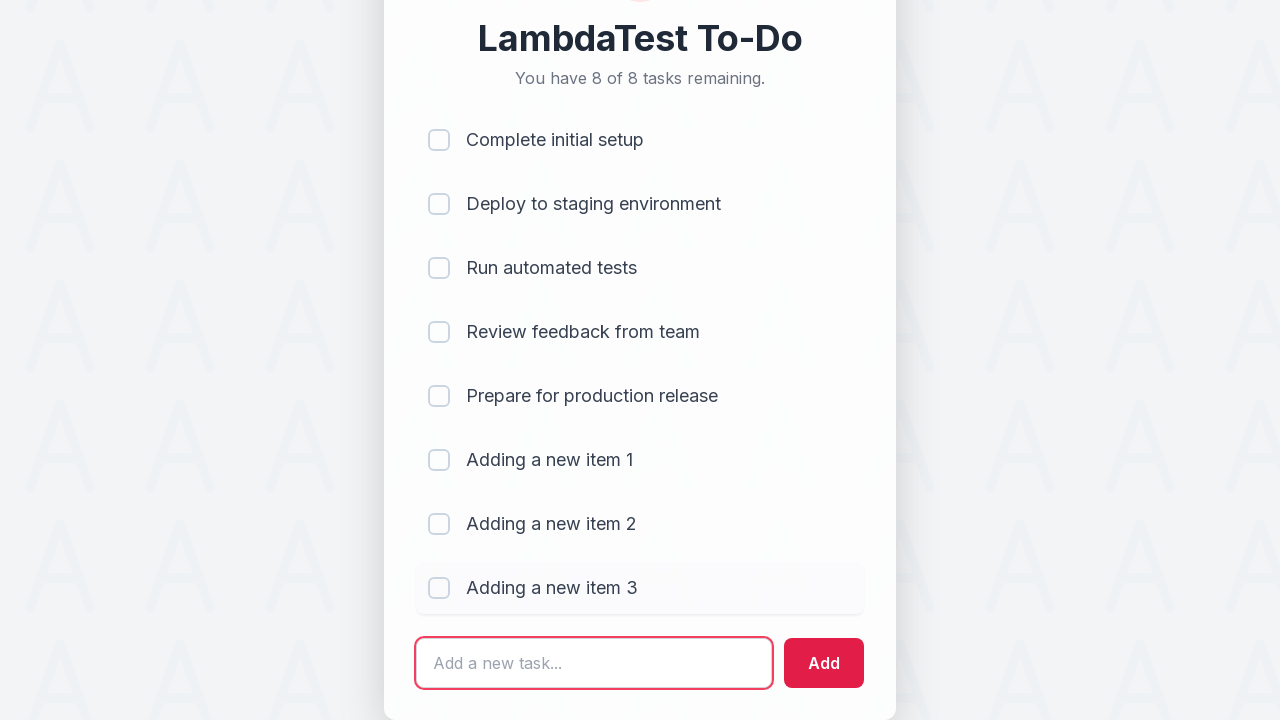

Filled input with 'Adding a new item 4' on #sampletodotext
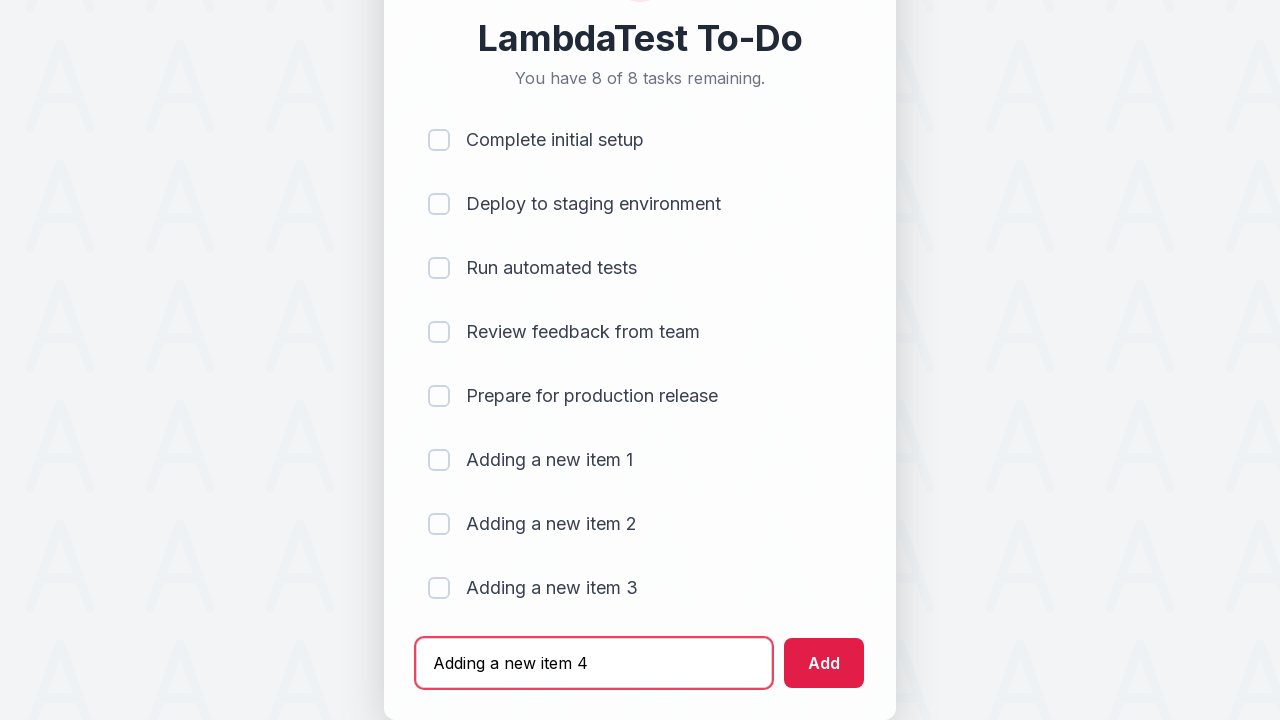

Pressed Enter to add item 4 to the list on #sampletodotext
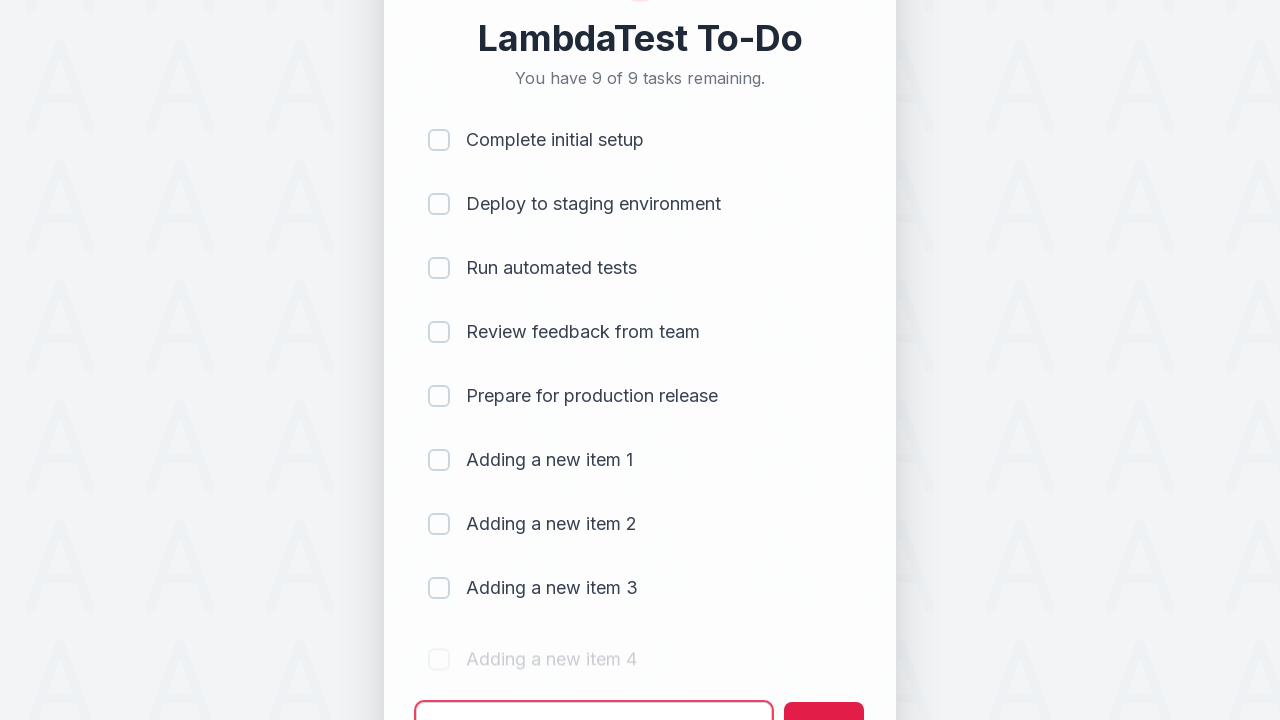

Waited for item 4 to be added
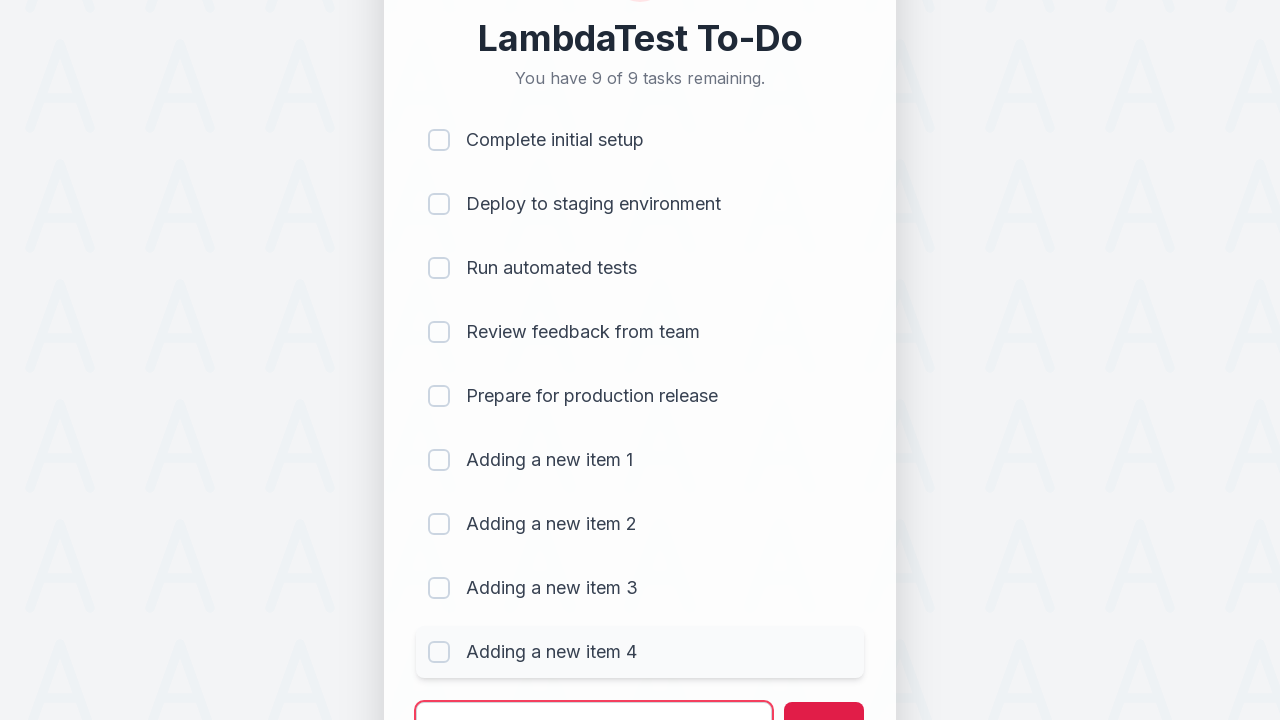

Clicked todo input field for item 5 at (594, 695) on #sampletodotext
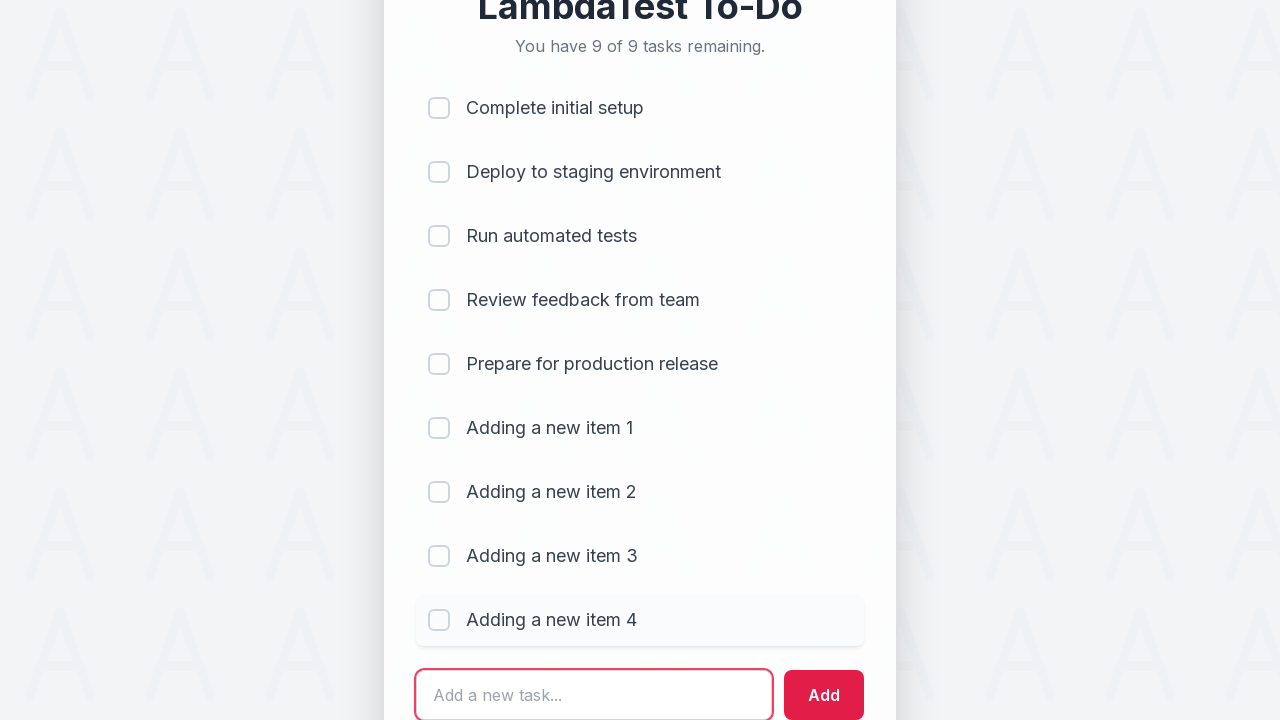

Filled input with 'Adding a new item 5' on #sampletodotext
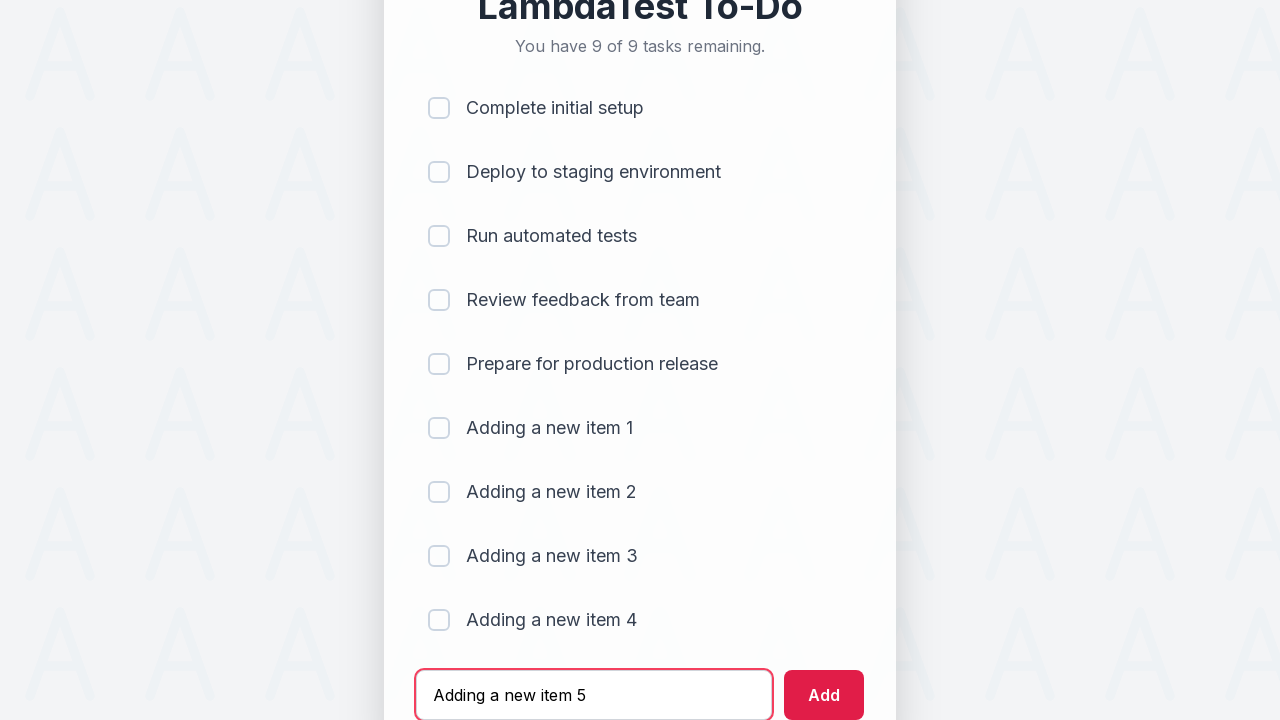

Pressed Enter to add item 5 to the list on #sampletodotext
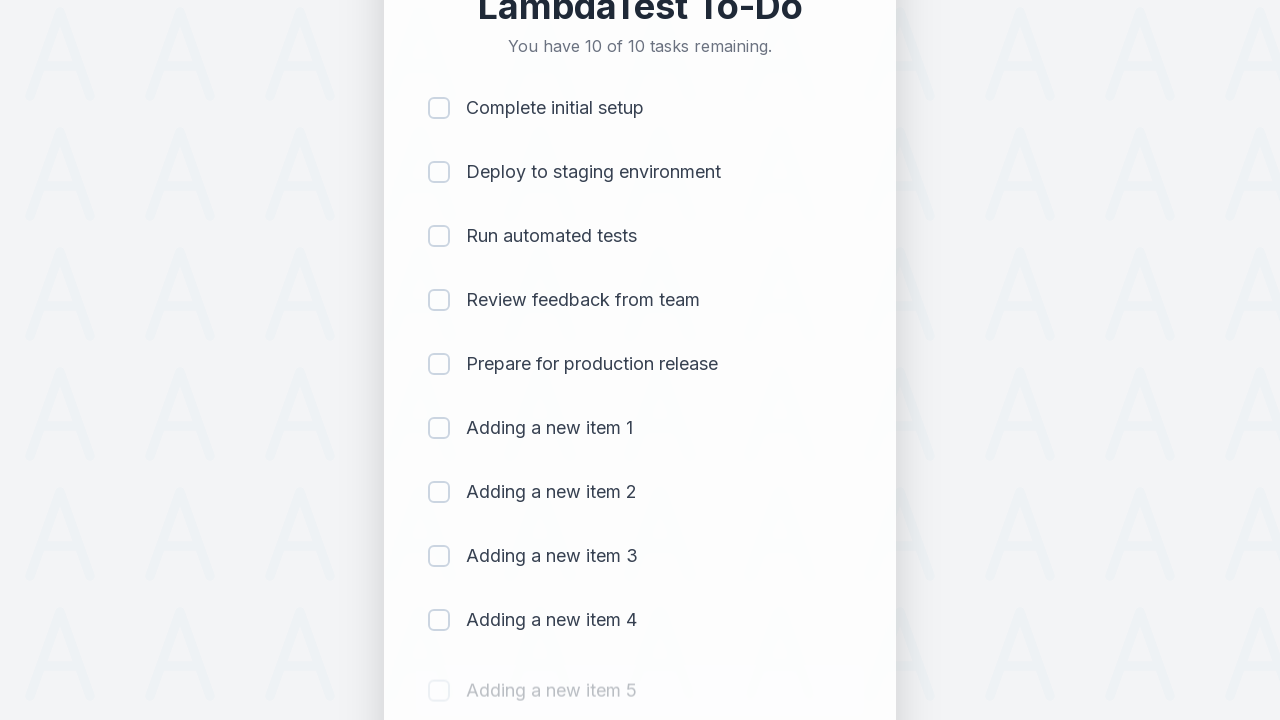

Waited for item 5 to be added
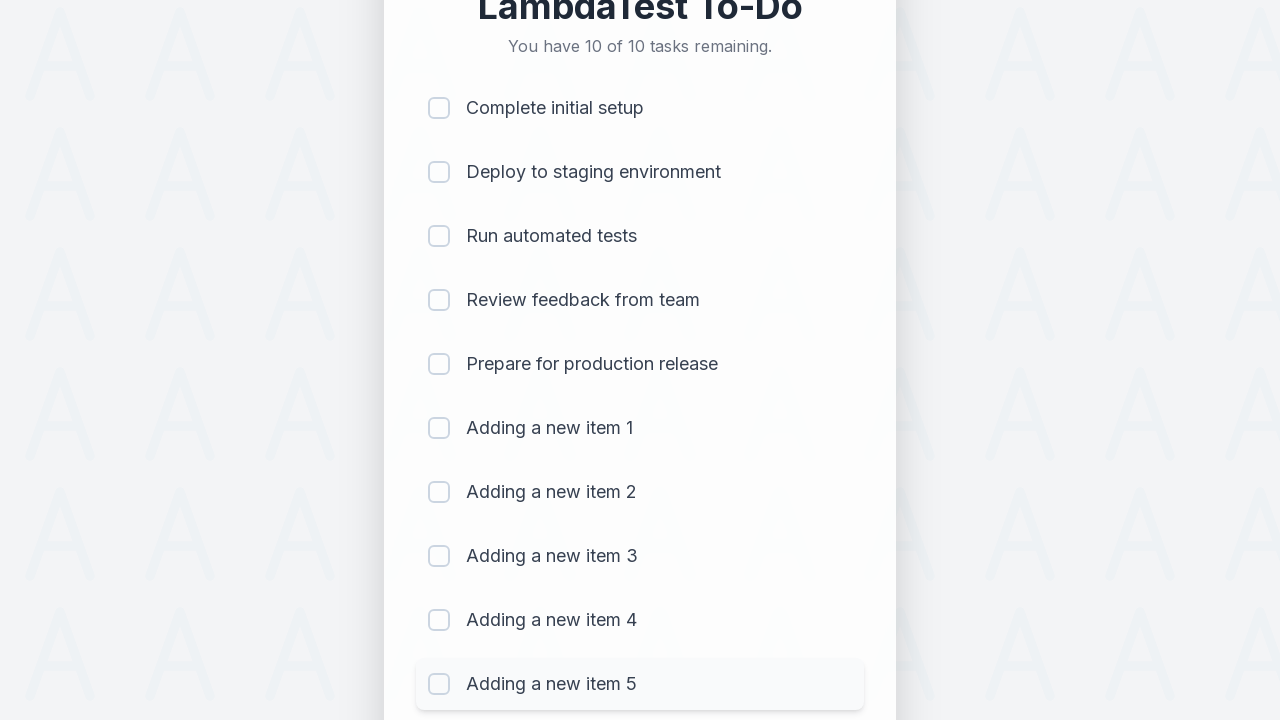

Clicked checkbox for item 1 to mark as completed at (439, 108) on (//input[@type='checkbox'])[1]
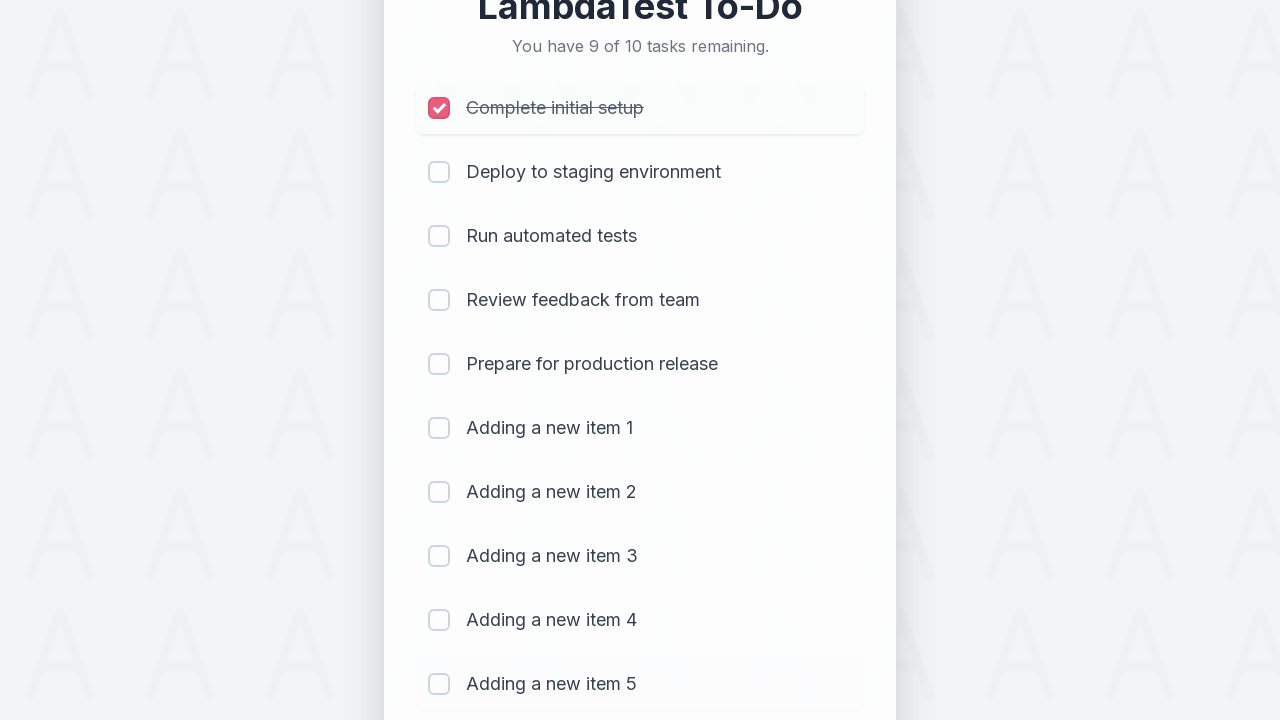

Waited for item 1 completion animation
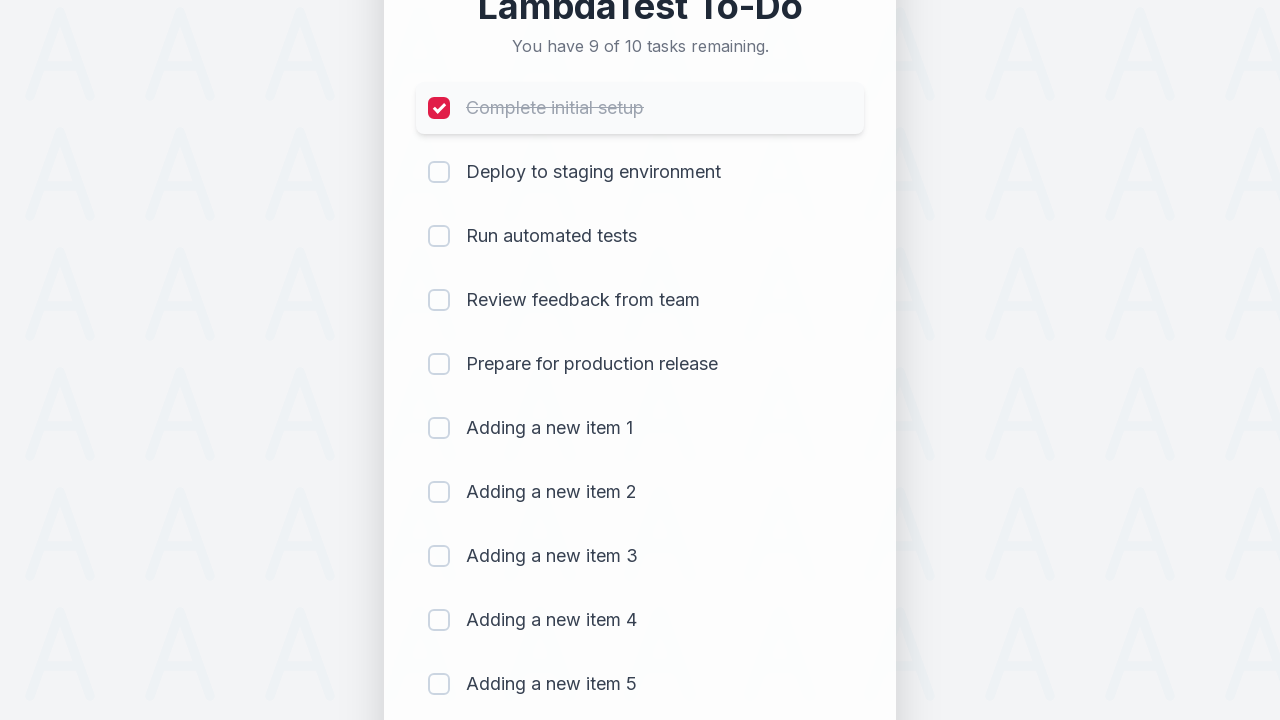

Clicked checkbox for item 2 to mark as completed at (439, 172) on (//input[@type='checkbox'])[2]
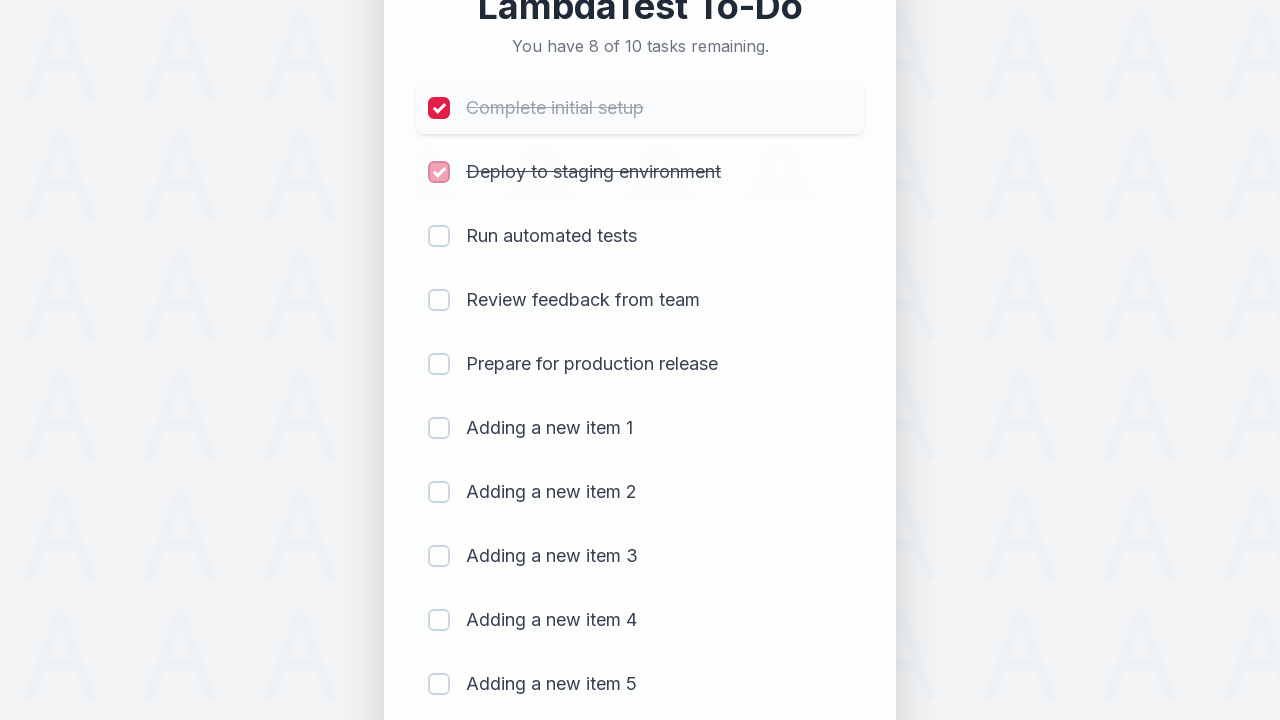

Waited for item 2 completion animation
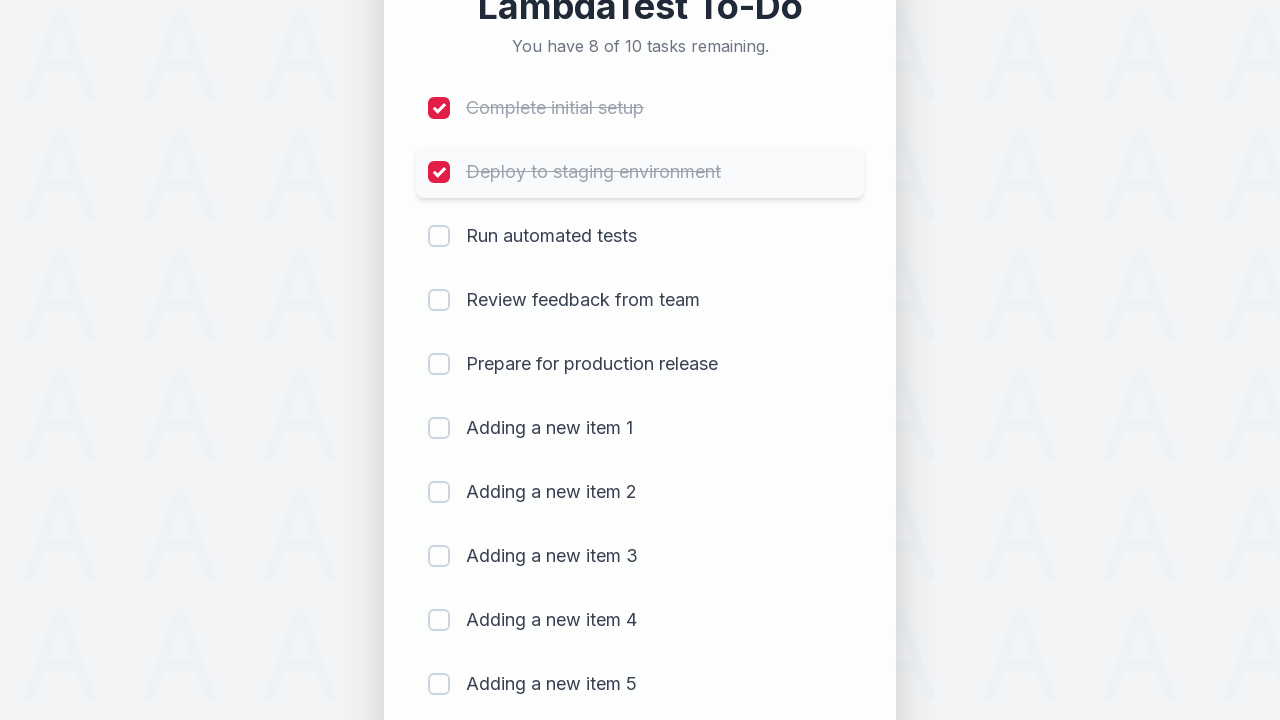

Clicked checkbox for item 3 to mark as completed at (439, 236) on (//input[@type='checkbox'])[3]
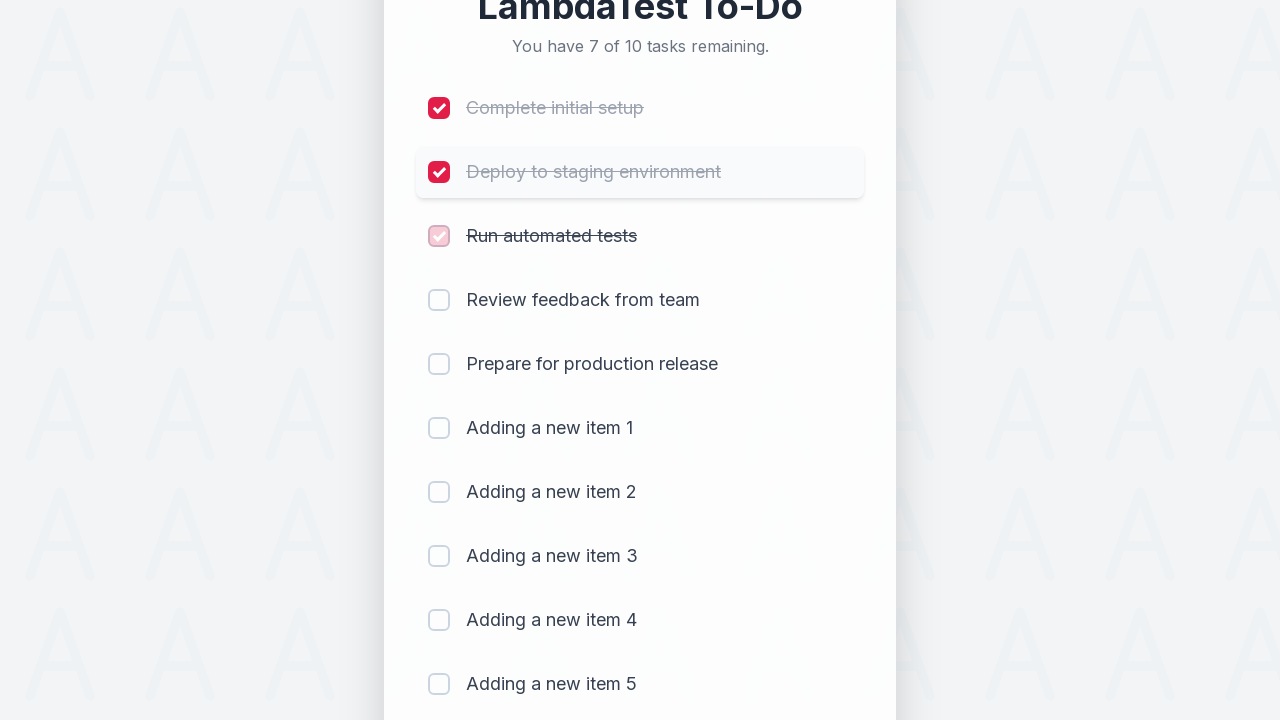

Waited for item 3 completion animation
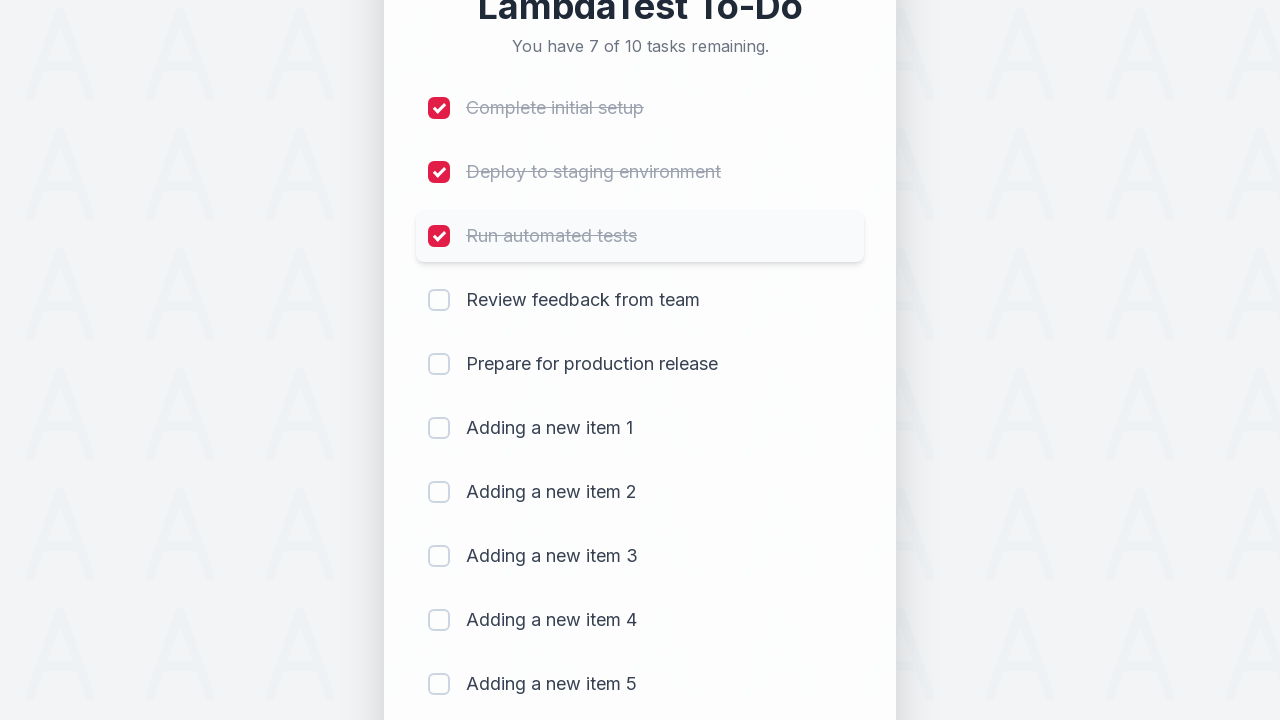

Clicked checkbox for item 4 to mark as completed at (439, 300) on (//input[@type='checkbox'])[4]
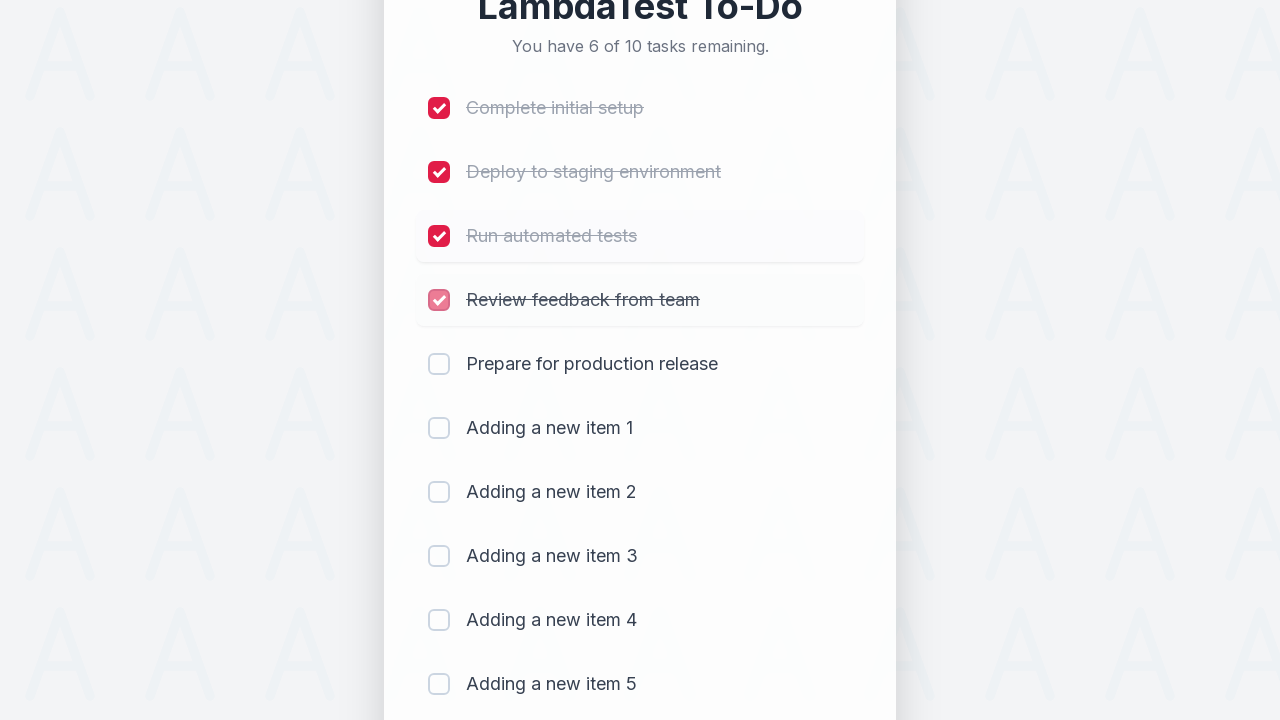

Waited for item 4 completion animation
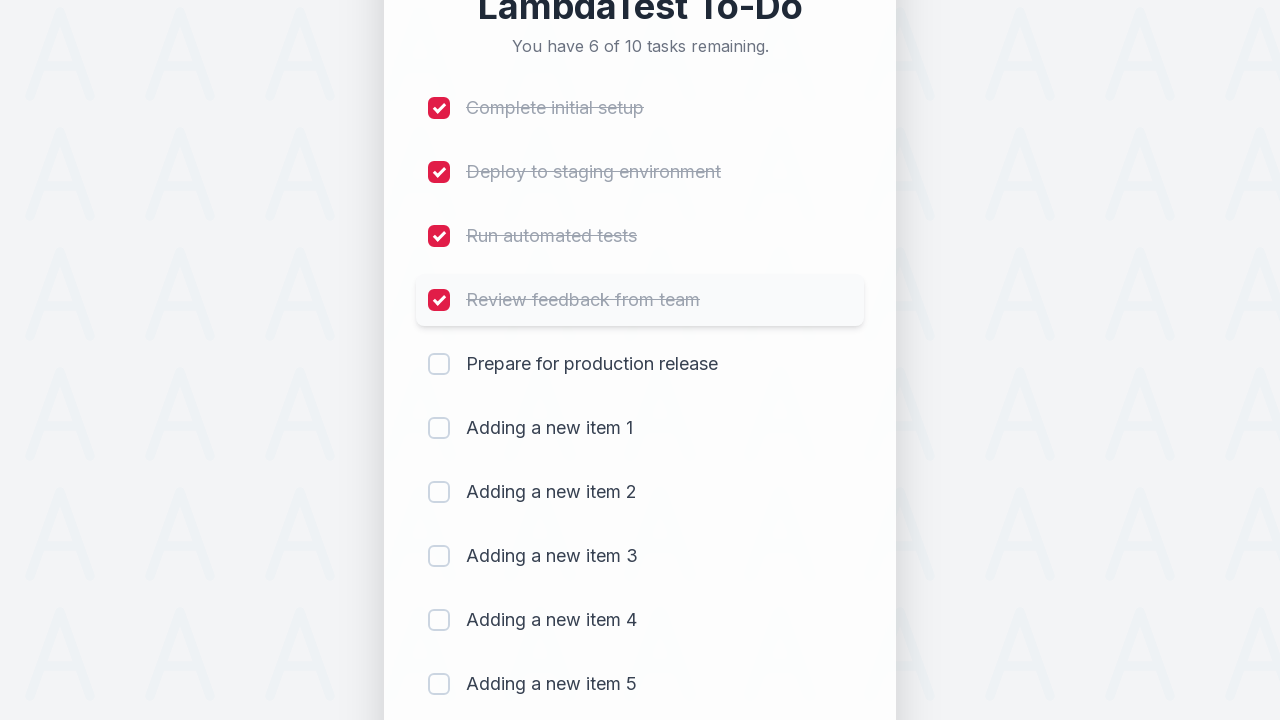

Clicked checkbox for item 5 to mark as completed at (439, 364) on (//input[@type='checkbox'])[5]
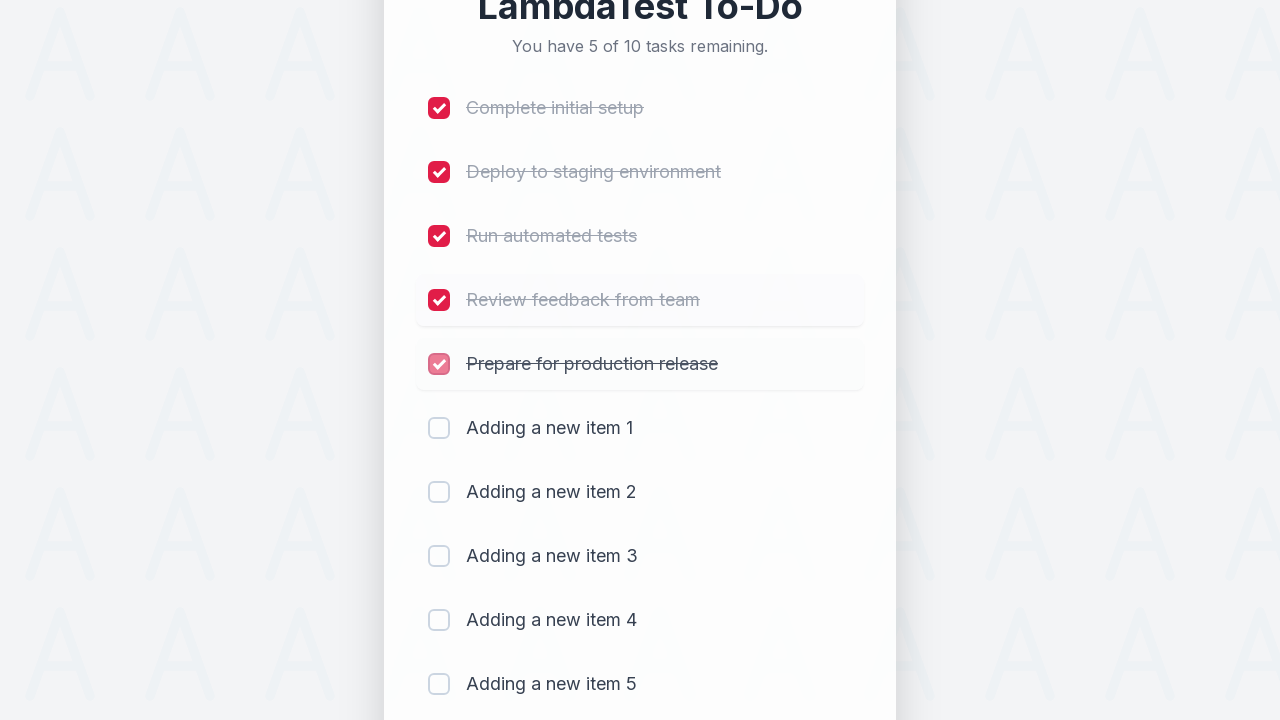

Waited for item 5 completion animation
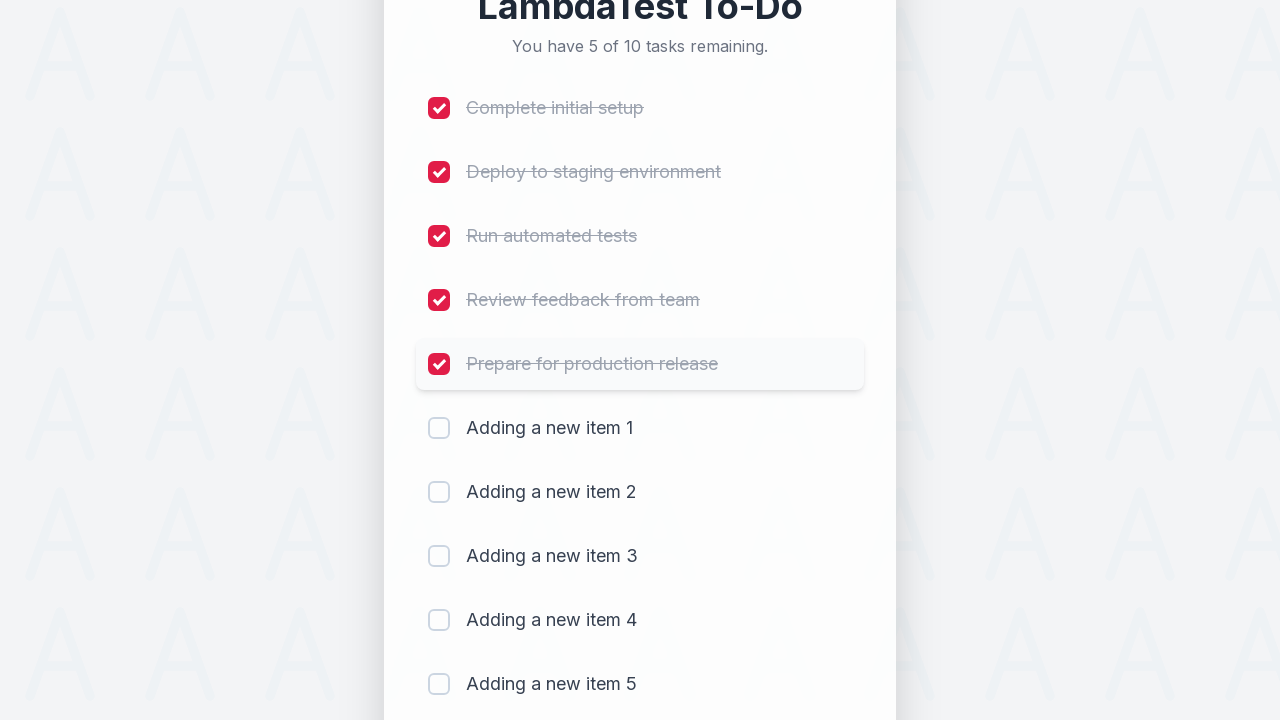

Clicked checkbox for item 6 to mark as completed at (439, 428) on (//input[@type='checkbox'])[6]
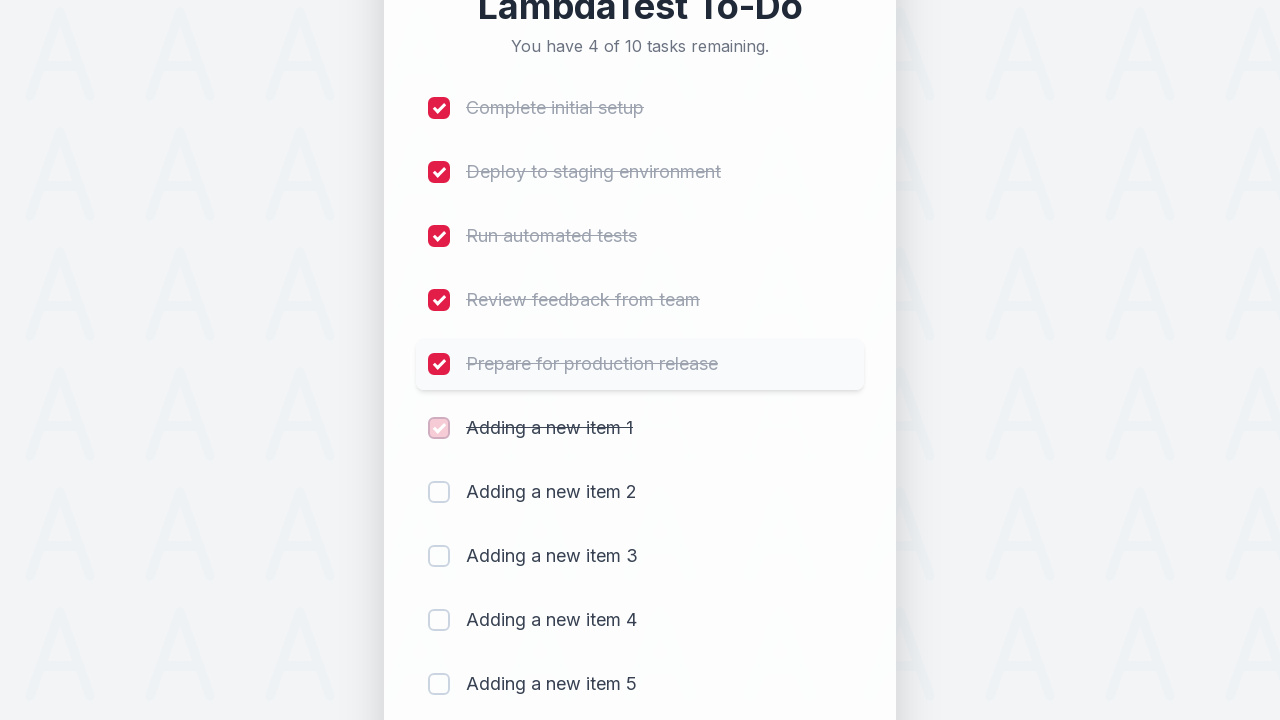

Waited for item 6 completion animation
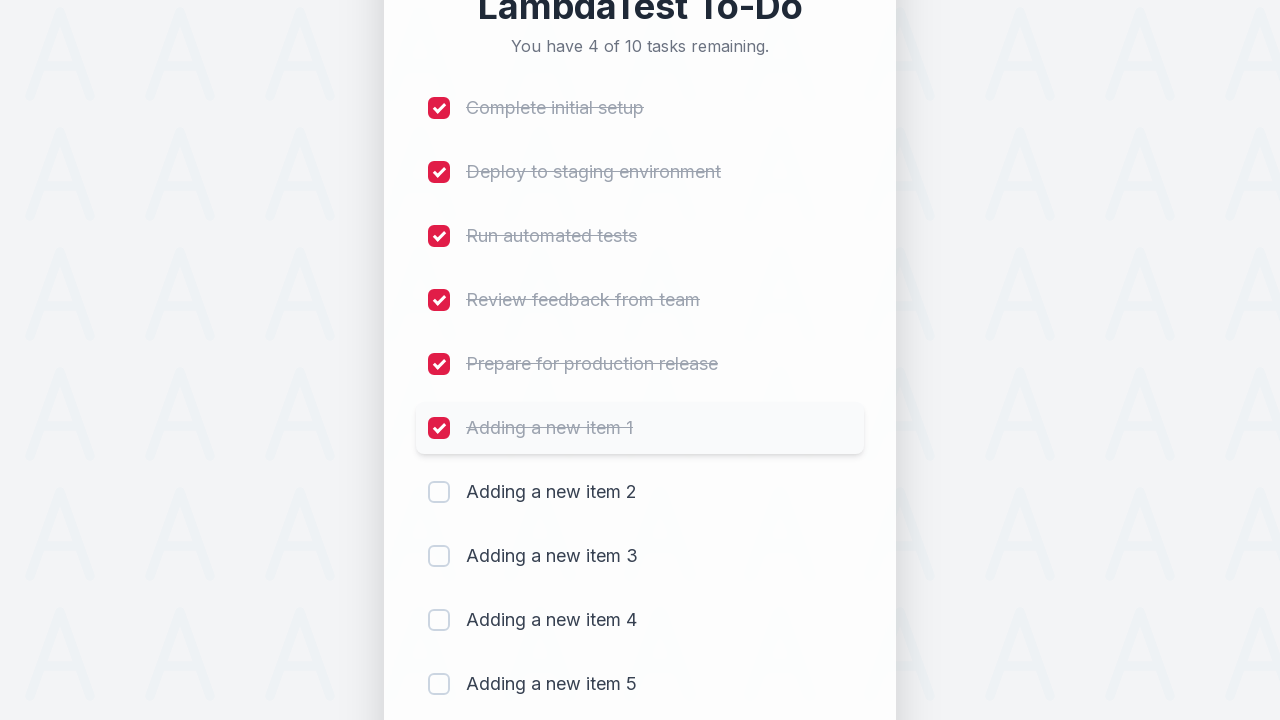

Clicked checkbox for item 7 to mark as completed at (439, 492) on (//input[@type='checkbox'])[7]
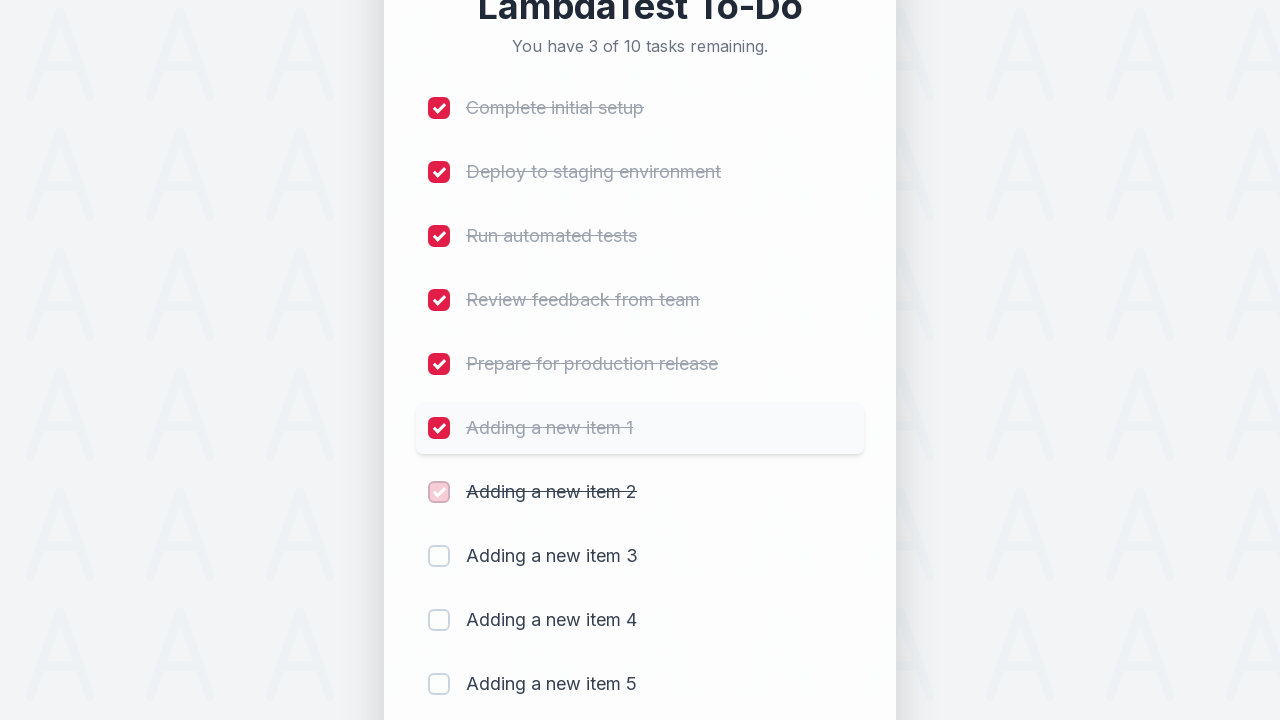

Waited for item 7 completion animation
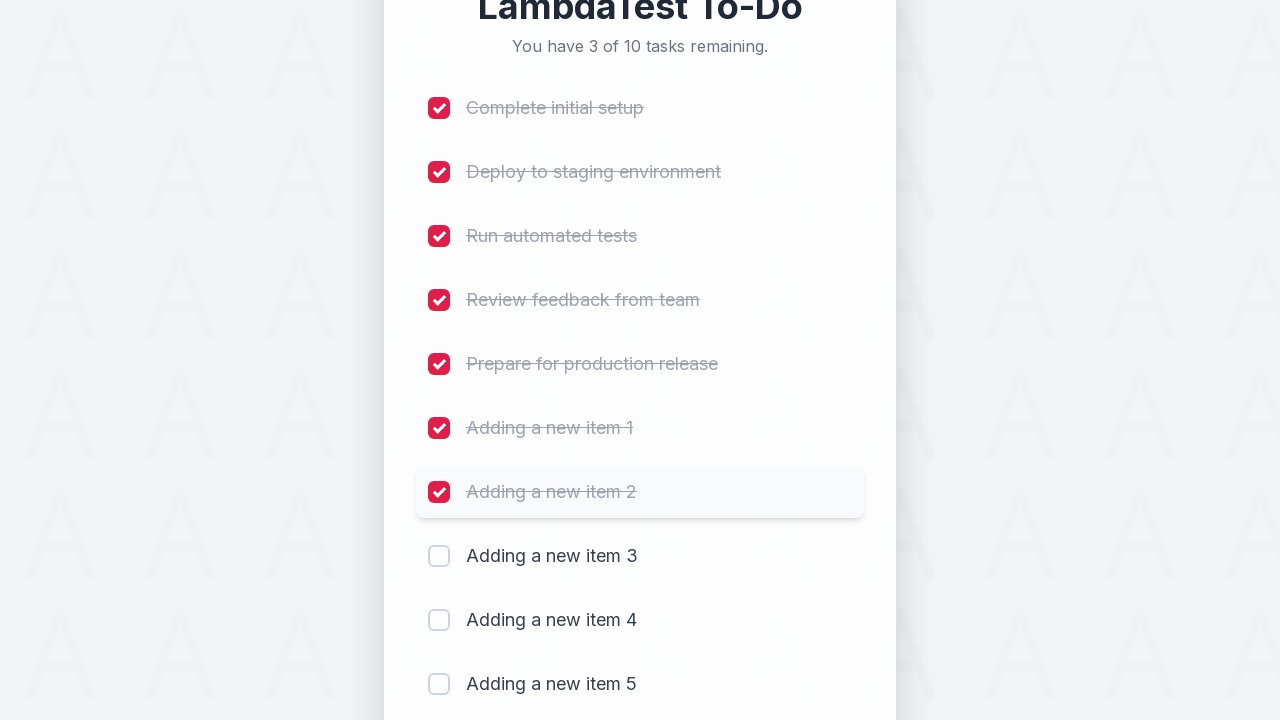

Clicked checkbox for item 8 to mark as completed at (439, 556) on (//input[@type='checkbox'])[8]
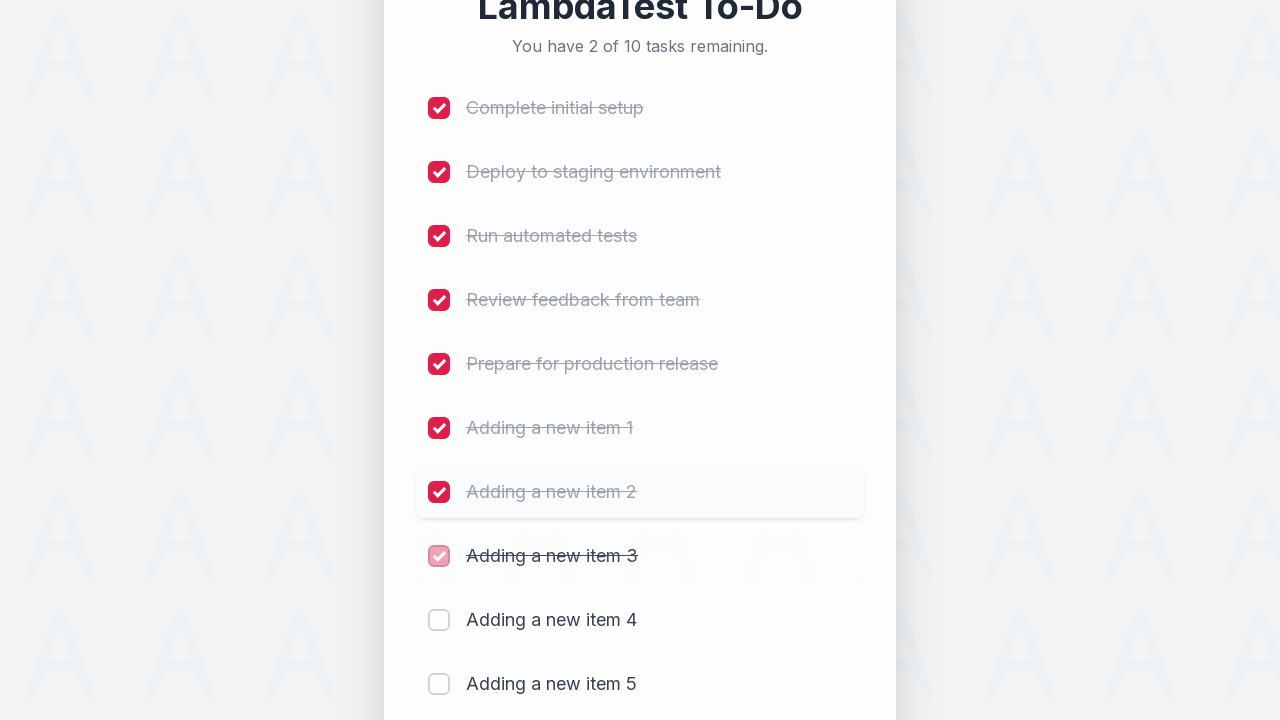

Waited for item 8 completion animation
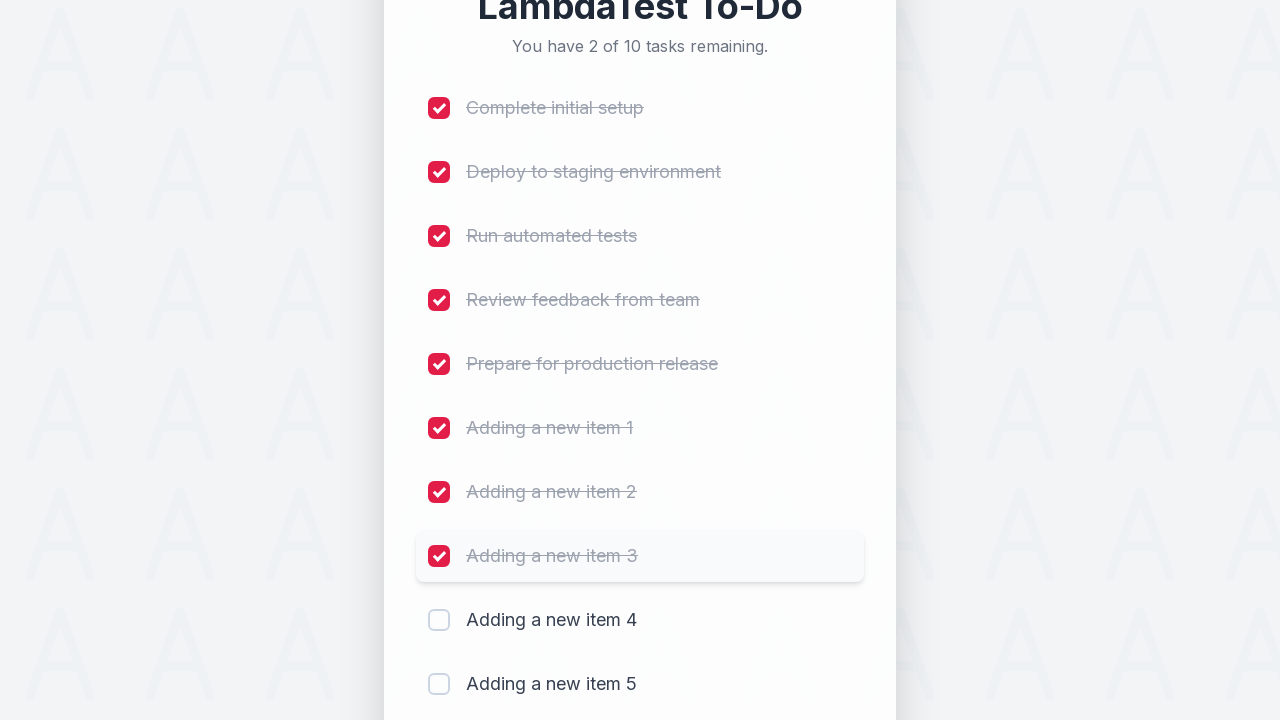

Clicked checkbox for item 9 to mark as completed at (439, 620) on (//input[@type='checkbox'])[9]
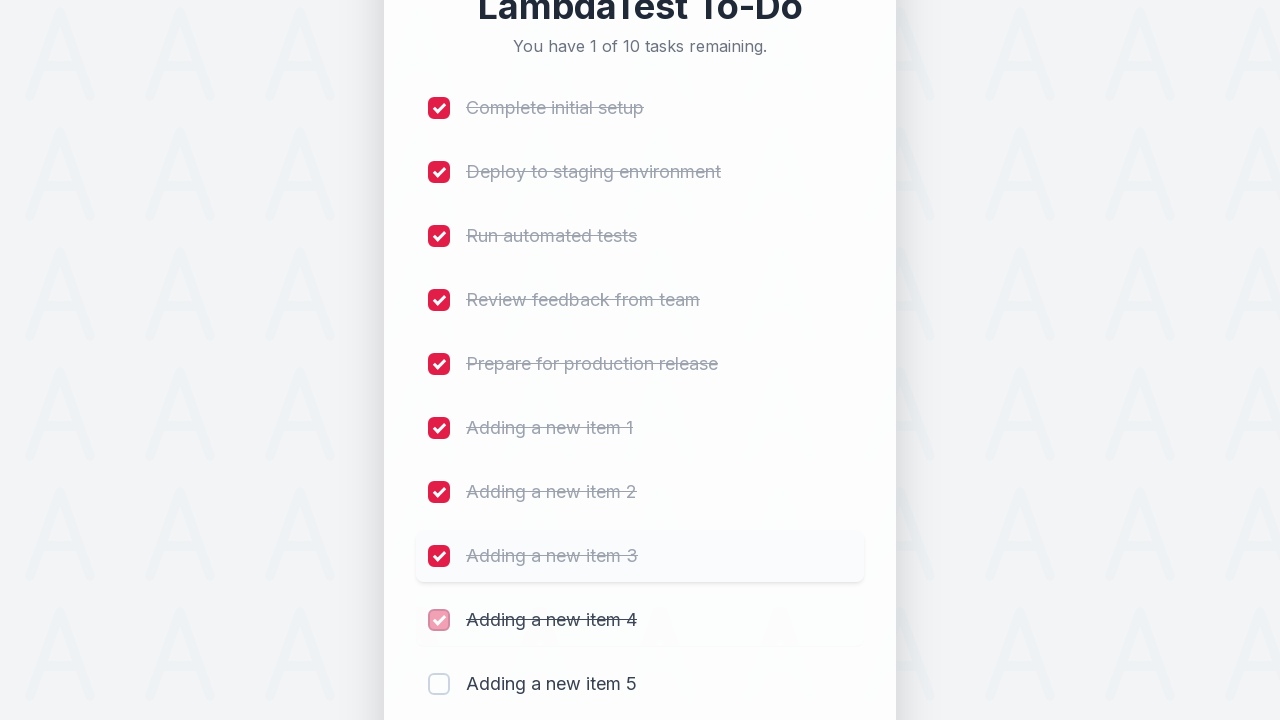

Waited for item 9 completion animation
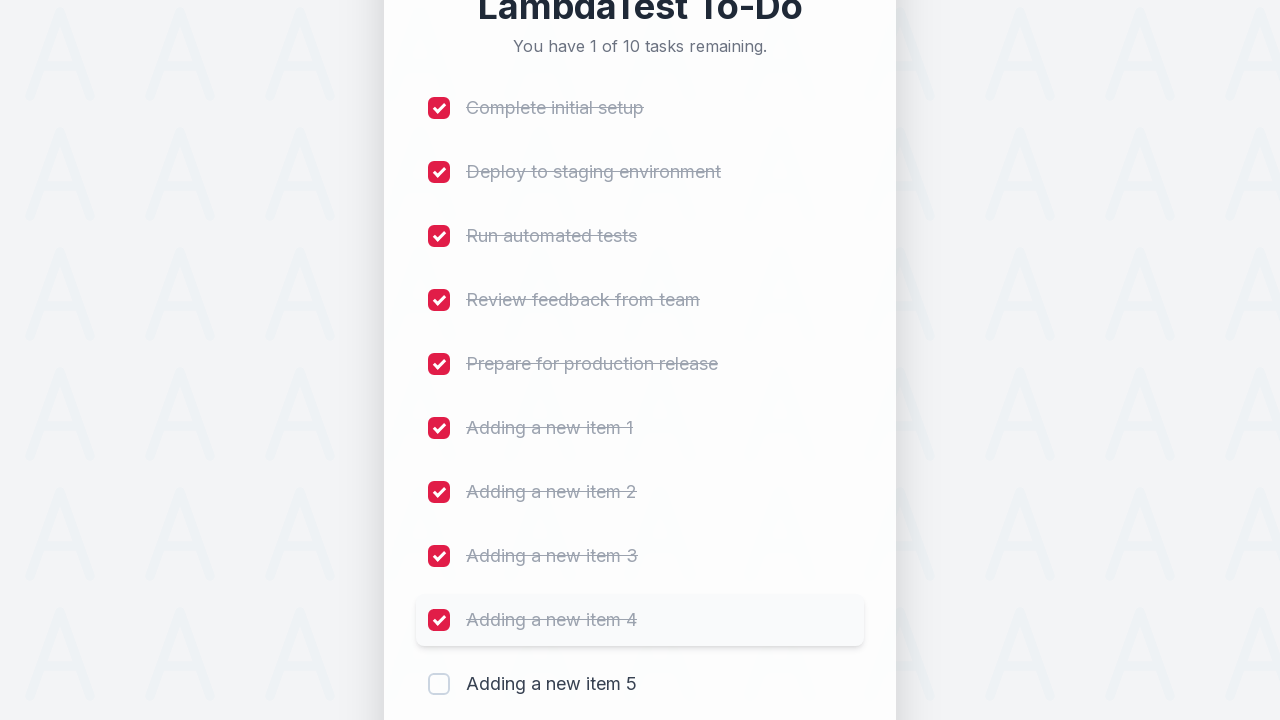

Clicked checkbox for item 10 to mark as completed at (439, 684) on (//input[@type='checkbox'])[10]
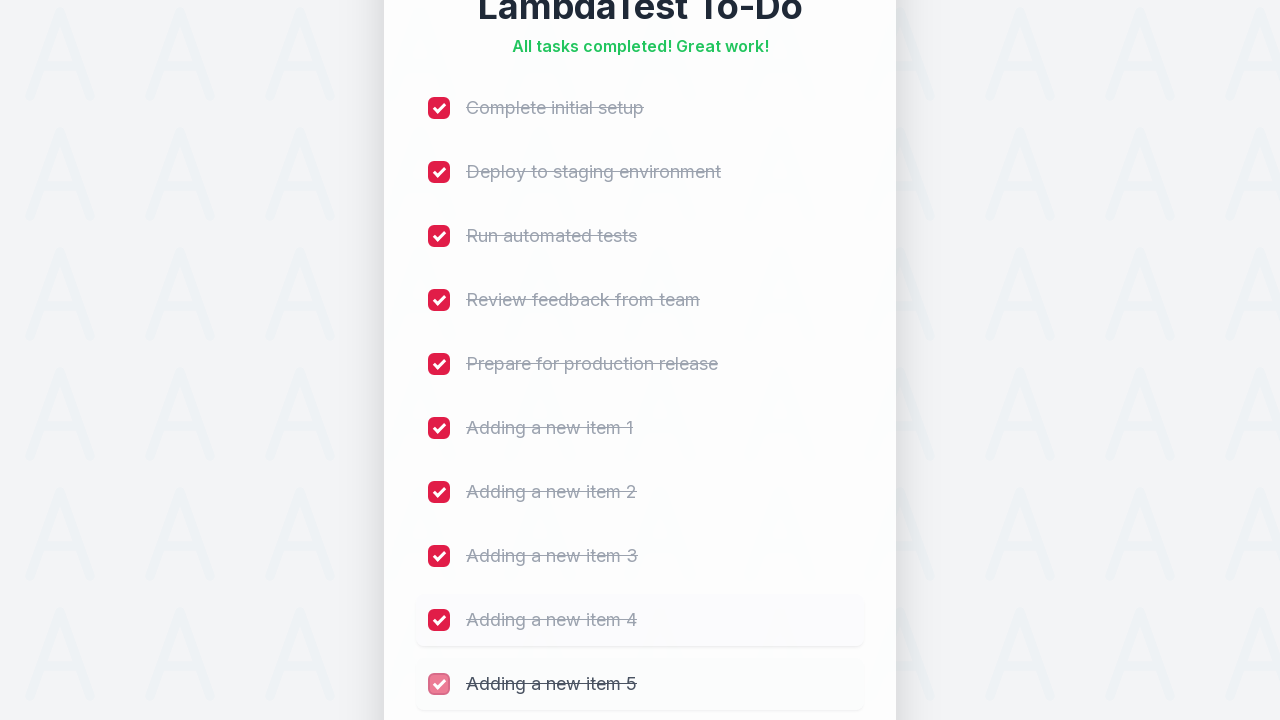

Waited for item 10 completion animation
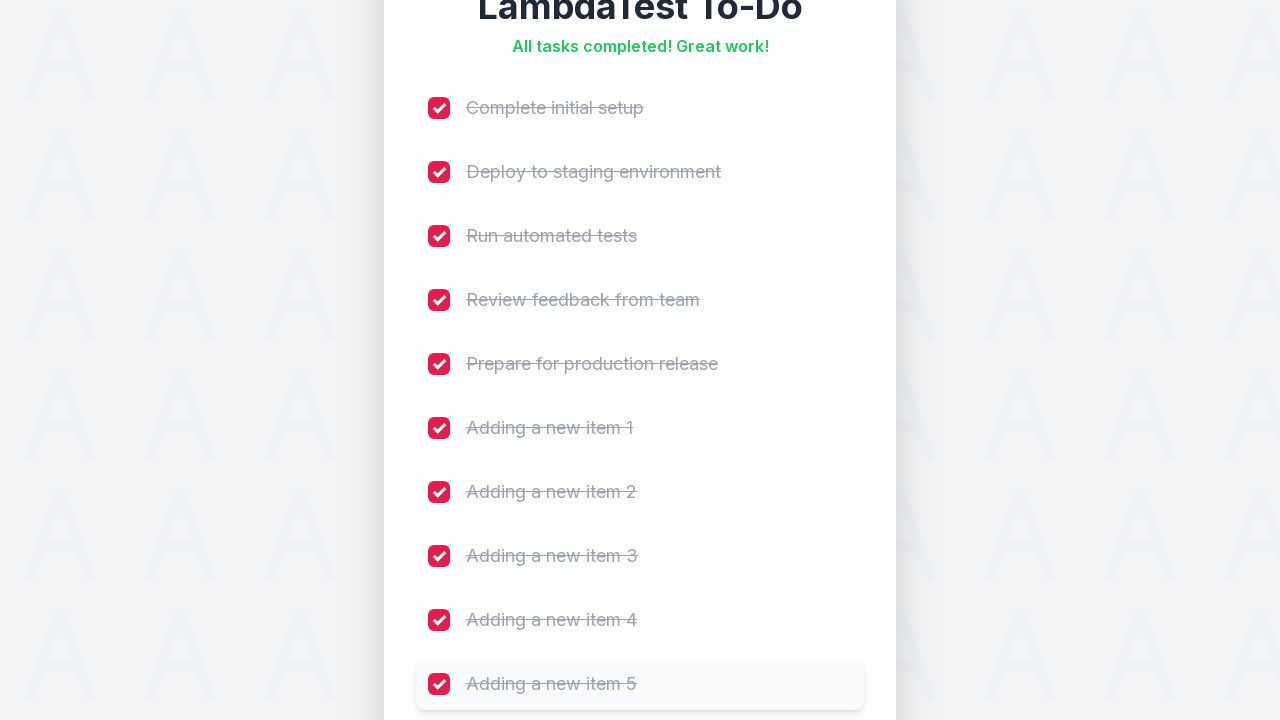

Verified remaining items counter is visible (should show 0)
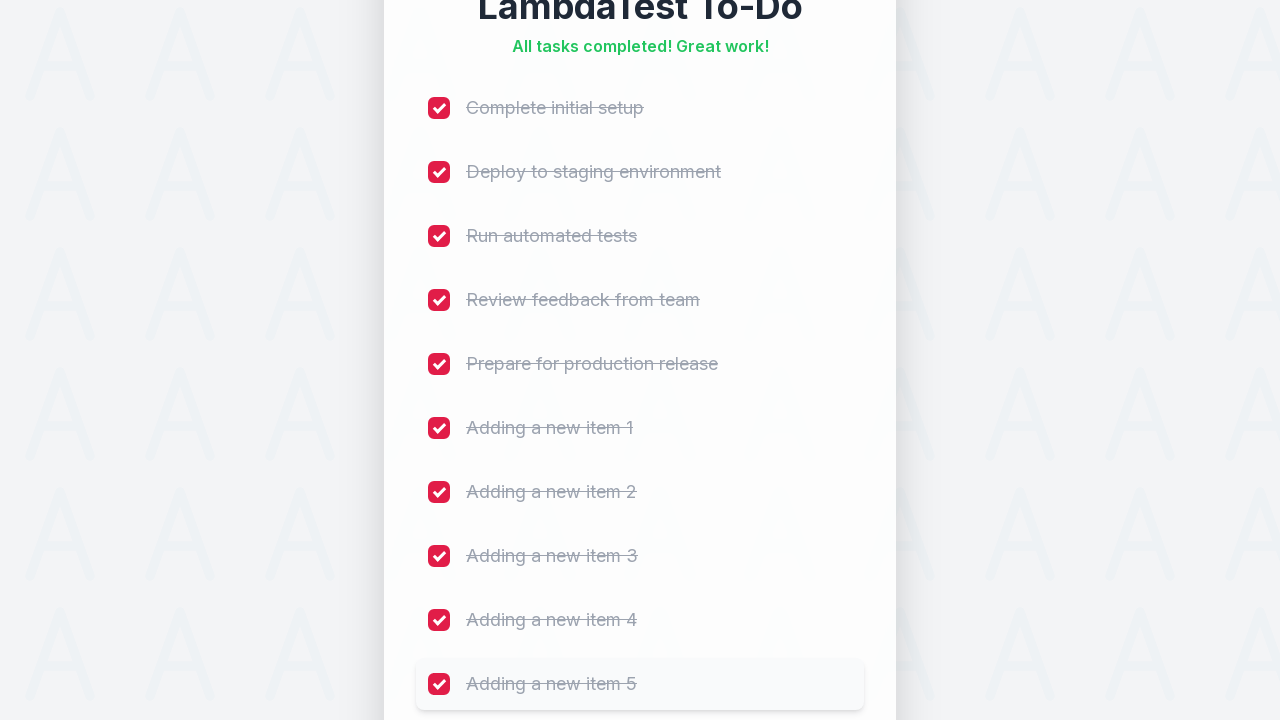

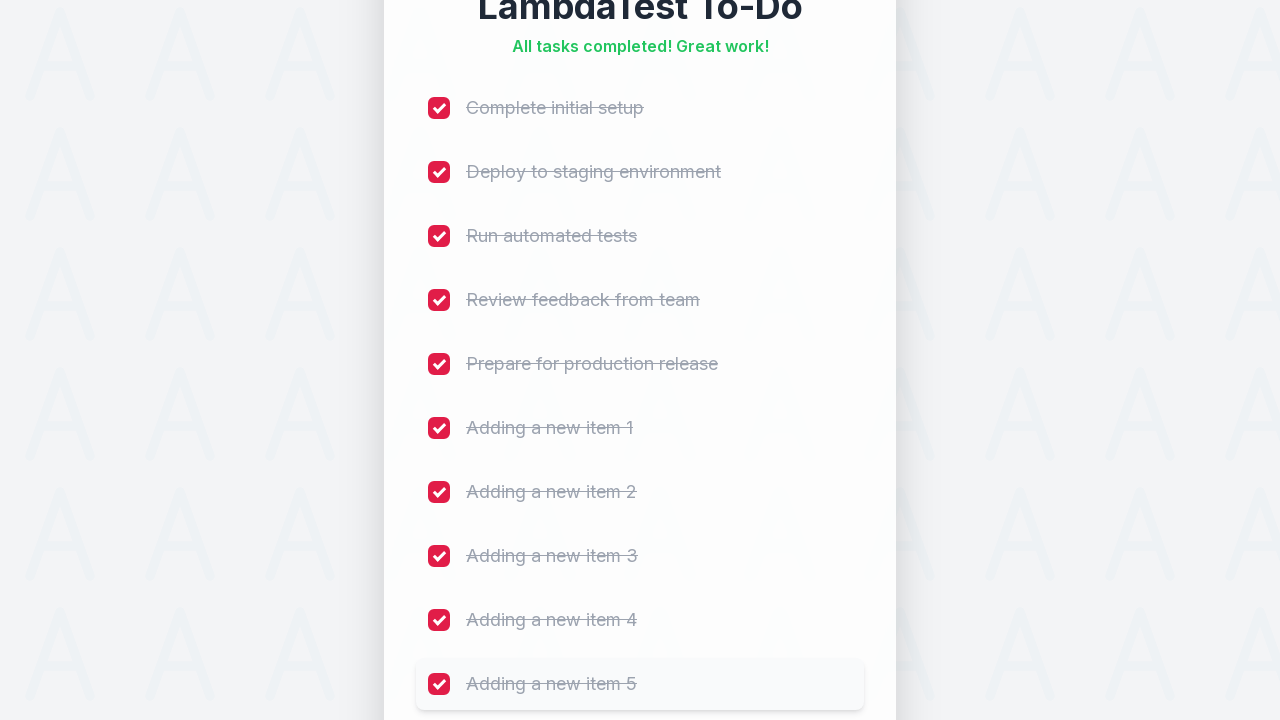